Tests selecting all checkboxes in a form and verifying they are all checked

Starting URL: https://automationfc.github.io/multiple-fields/

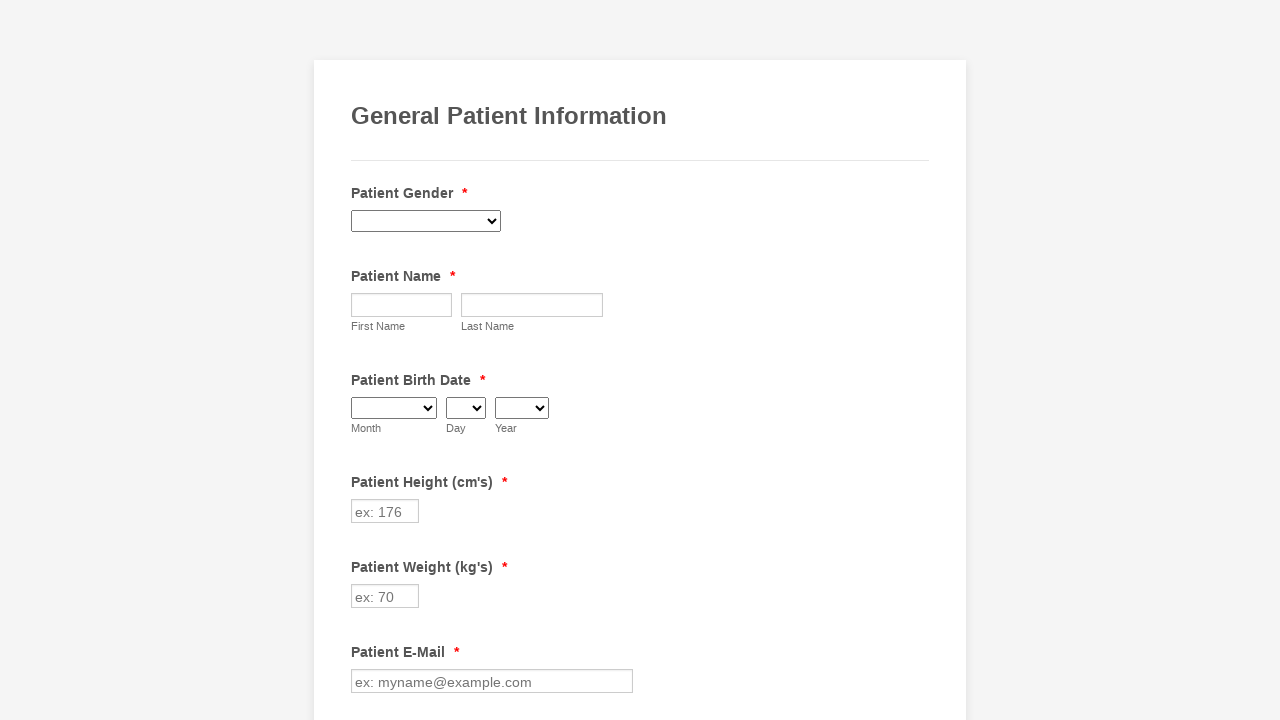

Located all checkboxes in the form
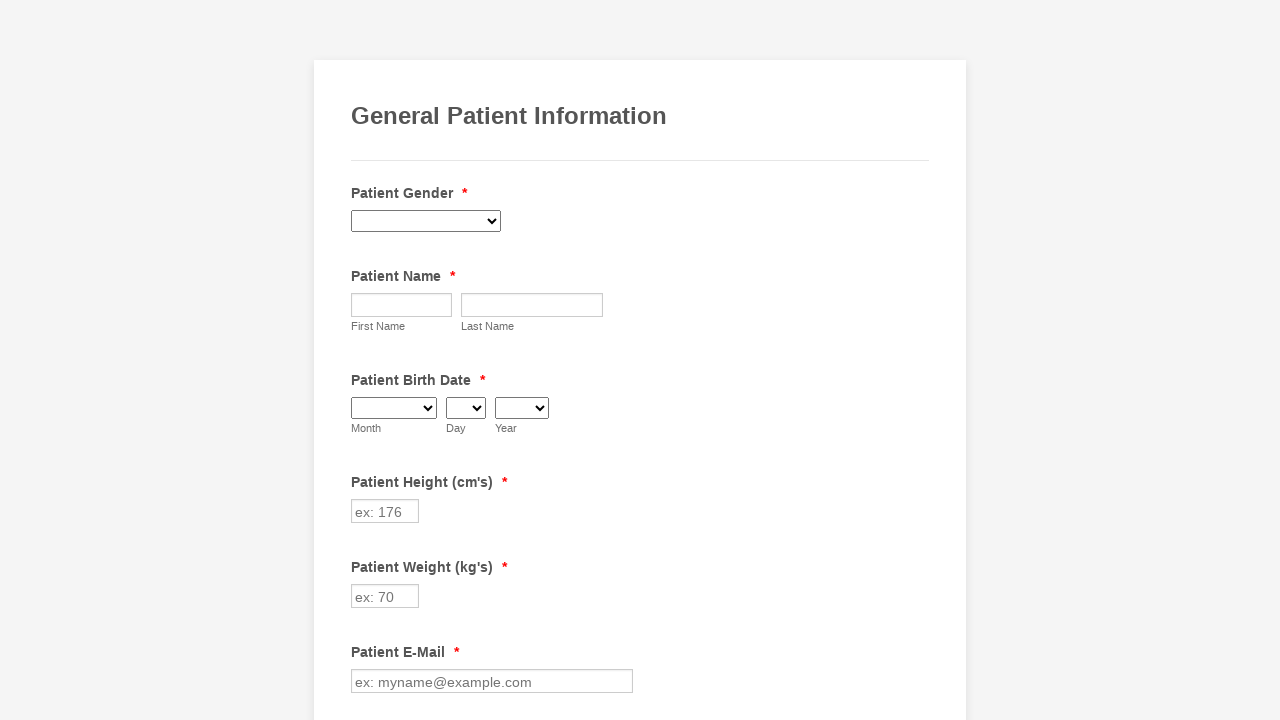

Retrieved total checkbox count: 29
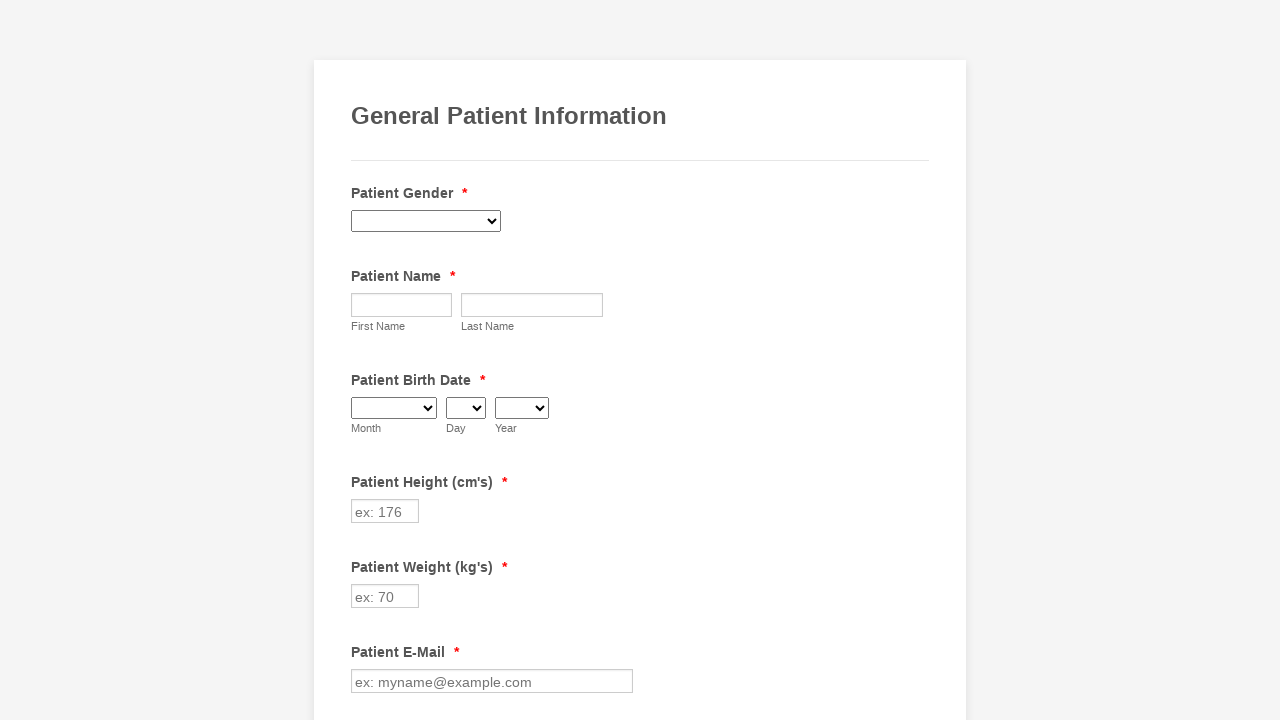

Clicked checkbox 1 to select it at (362, 360) on xpath=//div[@class='form-single-column']//input[@class='form-checkbox'] >> nth=0
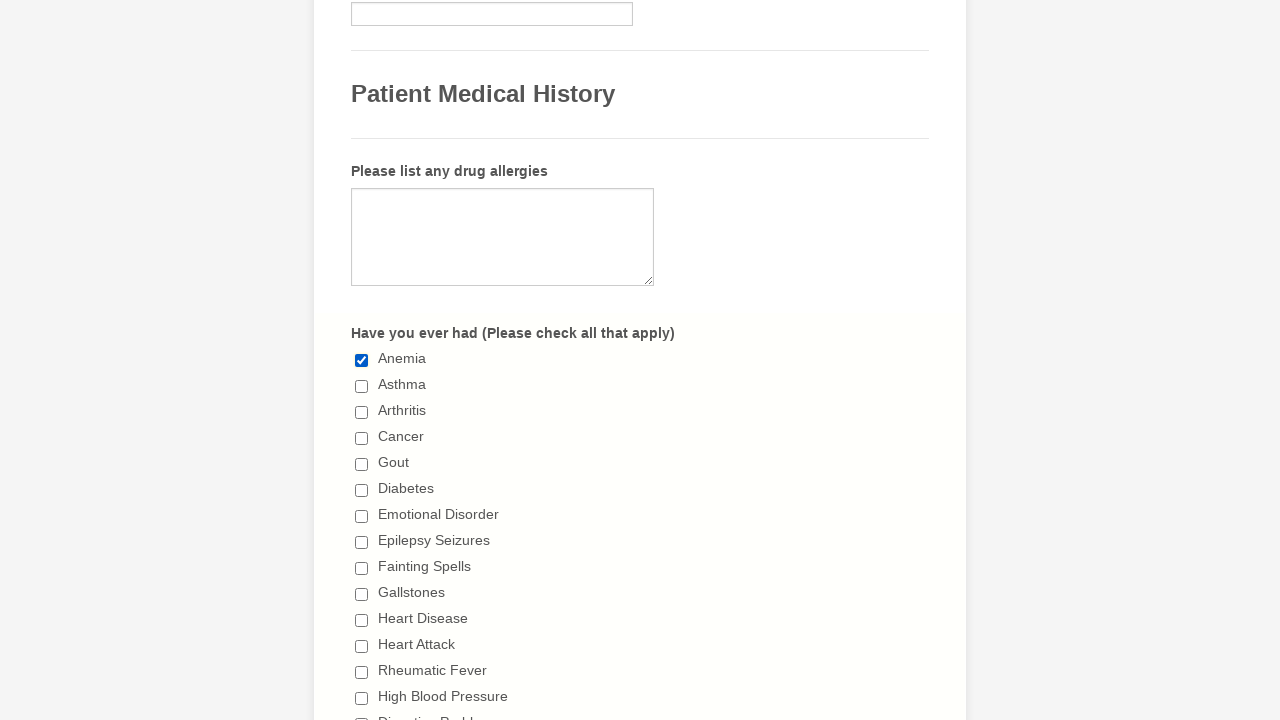

Clicked checkbox 2 to select it at (362, 386) on xpath=//div[@class='form-single-column']//input[@class='form-checkbox'] >> nth=1
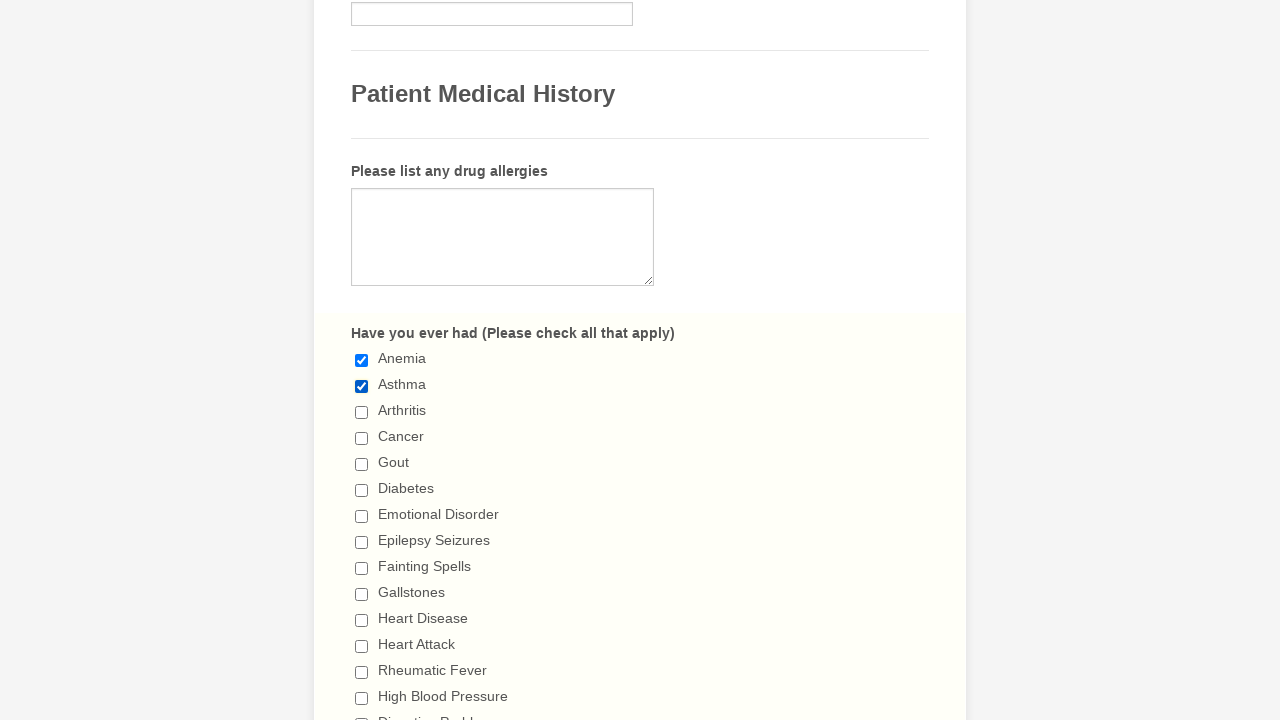

Clicked checkbox 3 to select it at (362, 412) on xpath=//div[@class='form-single-column']//input[@class='form-checkbox'] >> nth=2
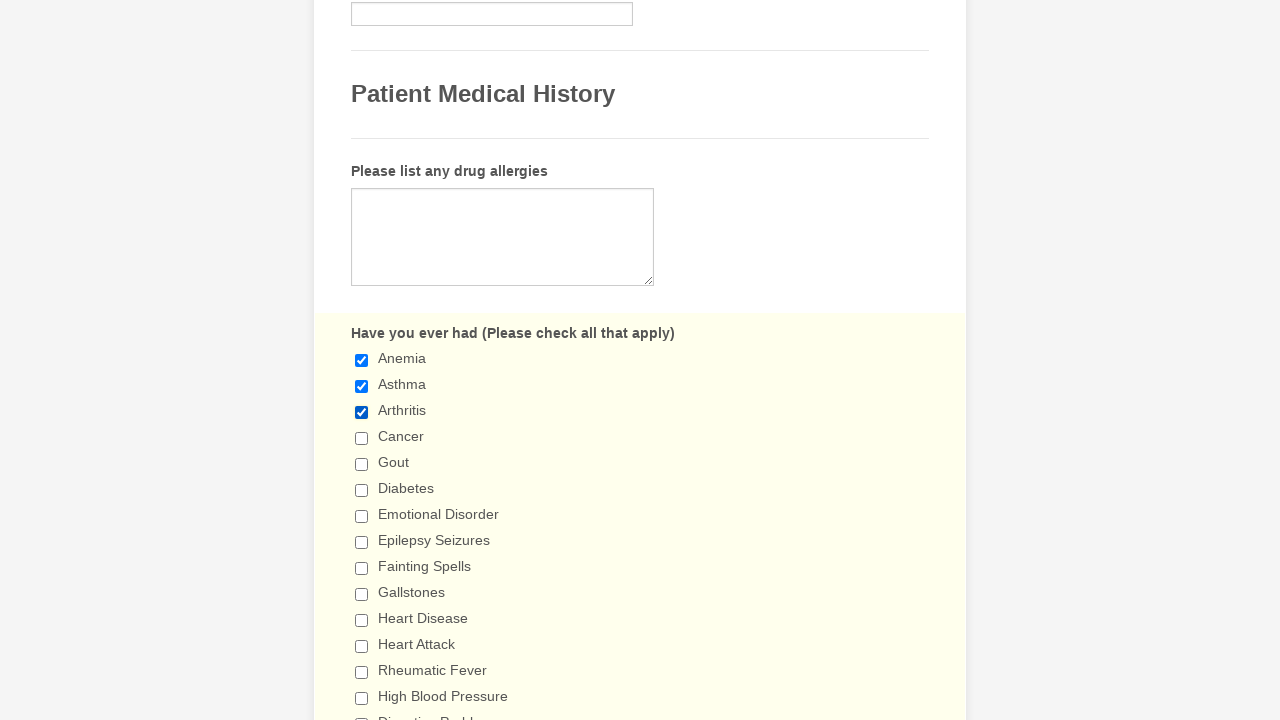

Clicked checkbox 4 to select it at (362, 438) on xpath=//div[@class='form-single-column']//input[@class='form-checkbox'] >> nth=3
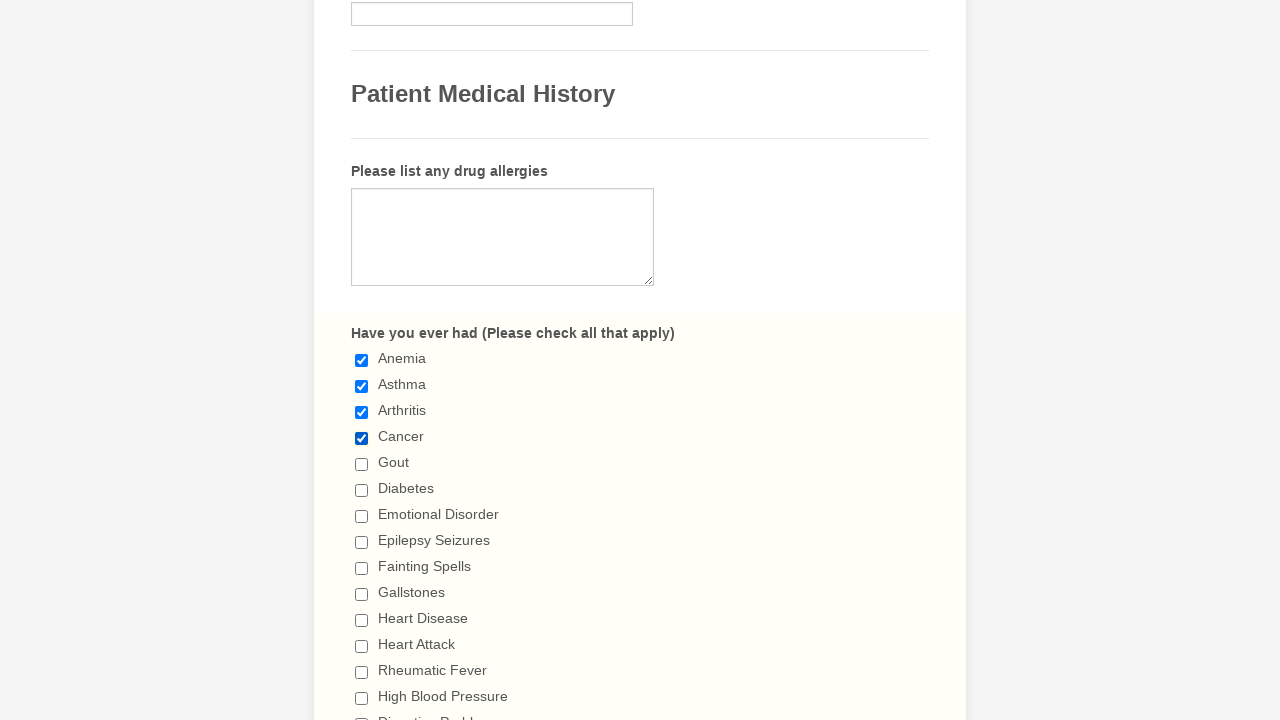

Clicked checkbox 5 to select it at (362, 464) on xpath=//div[@class='form-single-column']//input[@class='form-checkbox'] >> nth=4
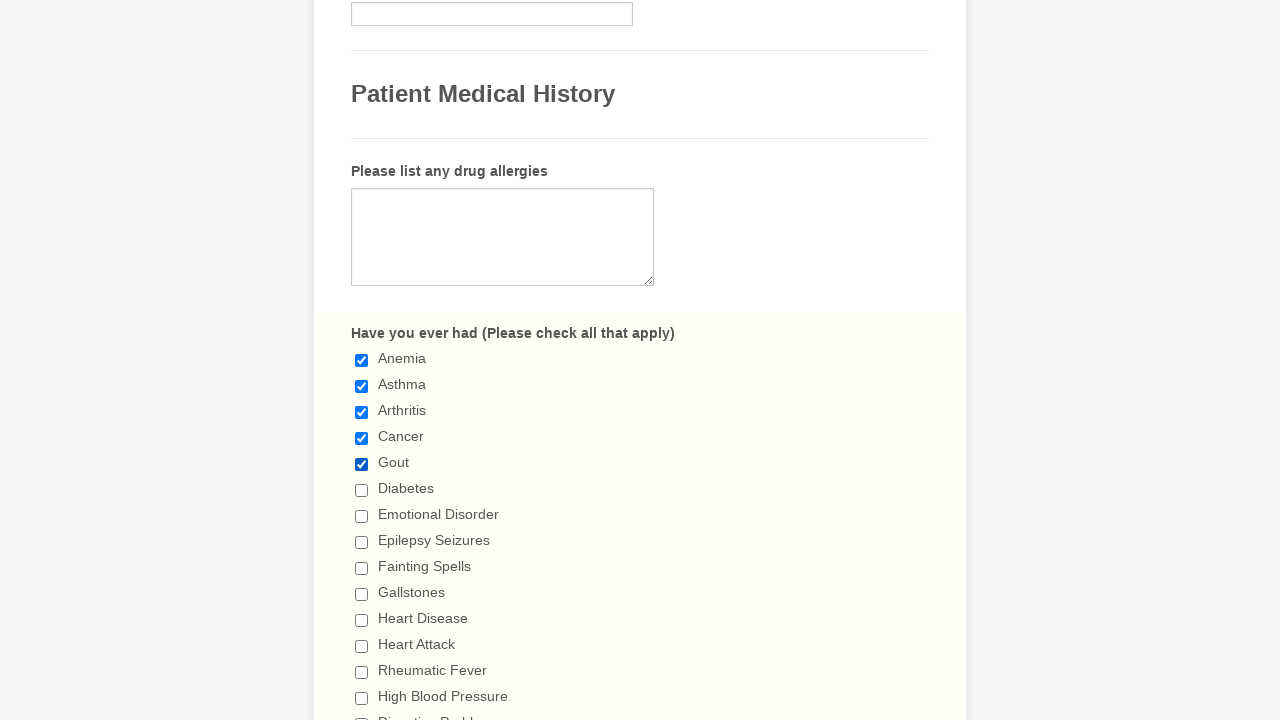

Clicked checkbox 6 to select it at (362, 490) on xpath=//div[@class='form-single-column']//input[@class='form-checkbox'] >> nth=5
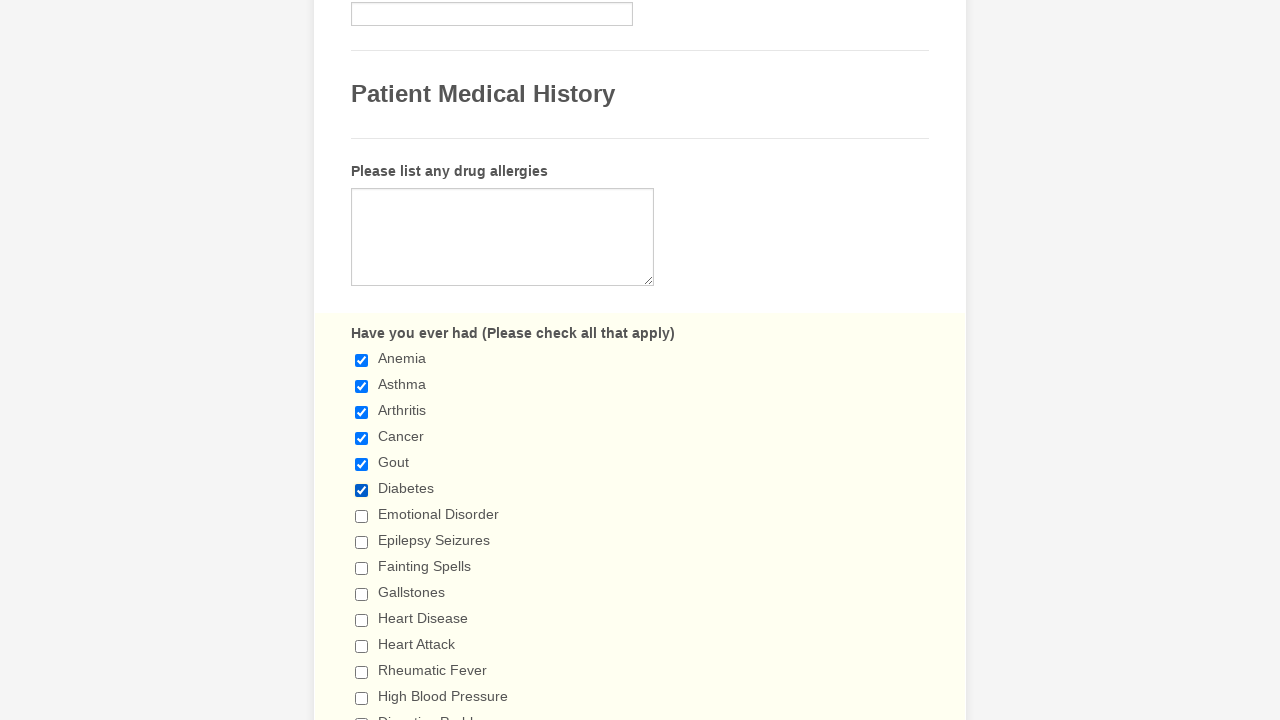

Clicked checkbox 7 to select it at (362, 516) on xpath=//div[@class='form-single-column']//input[@class='form-checkbox'] >> nth=6
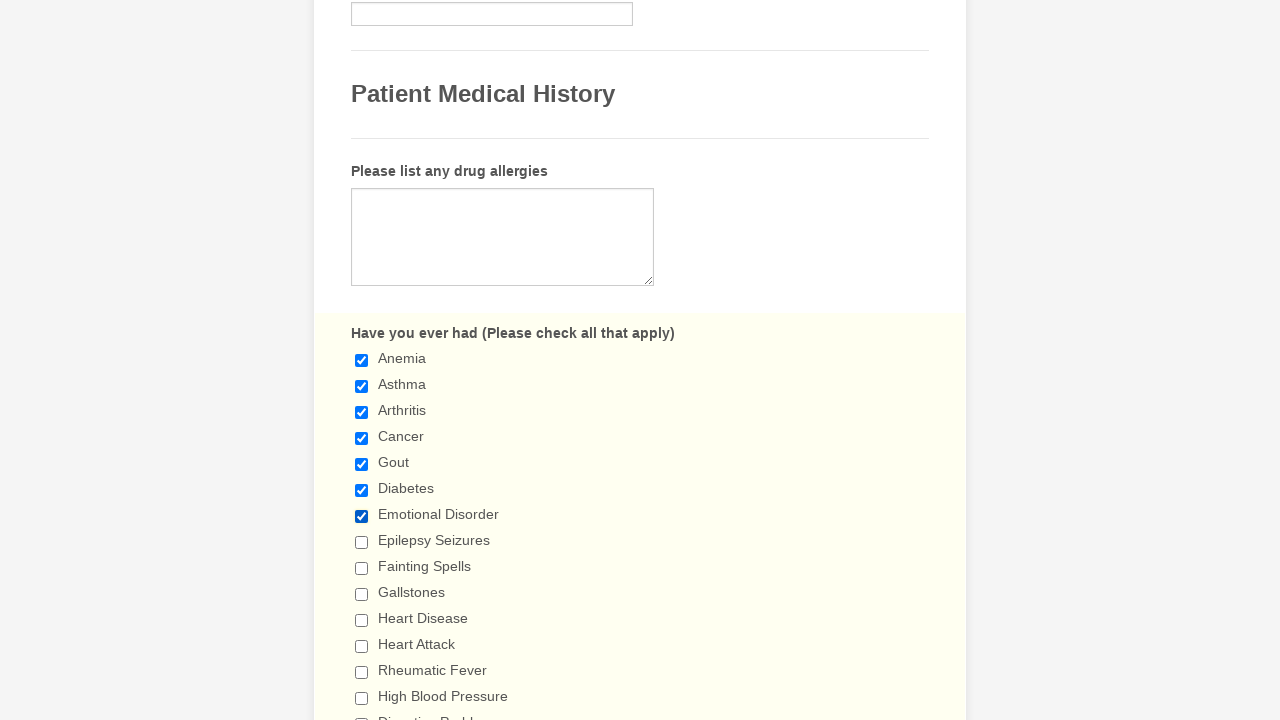

Clicked checkbox 8 to select it at (362, 542) on xpath=//div[@class='form-single-column']//input[@class='form-checkbox'] >> nth=7
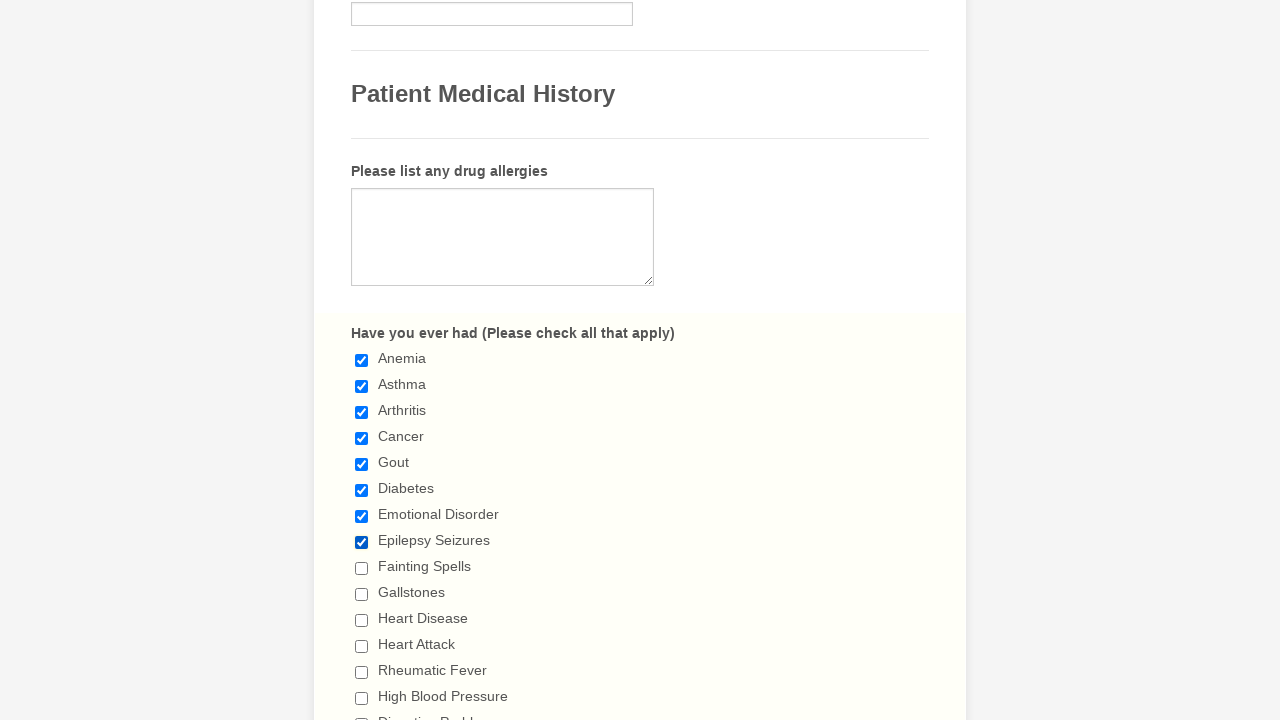

Clicked checkbox 9 to select it at (362, 568) on xpath=//div[@class='form-single-column']//input[@class='form-checkbox'] >> nth=8
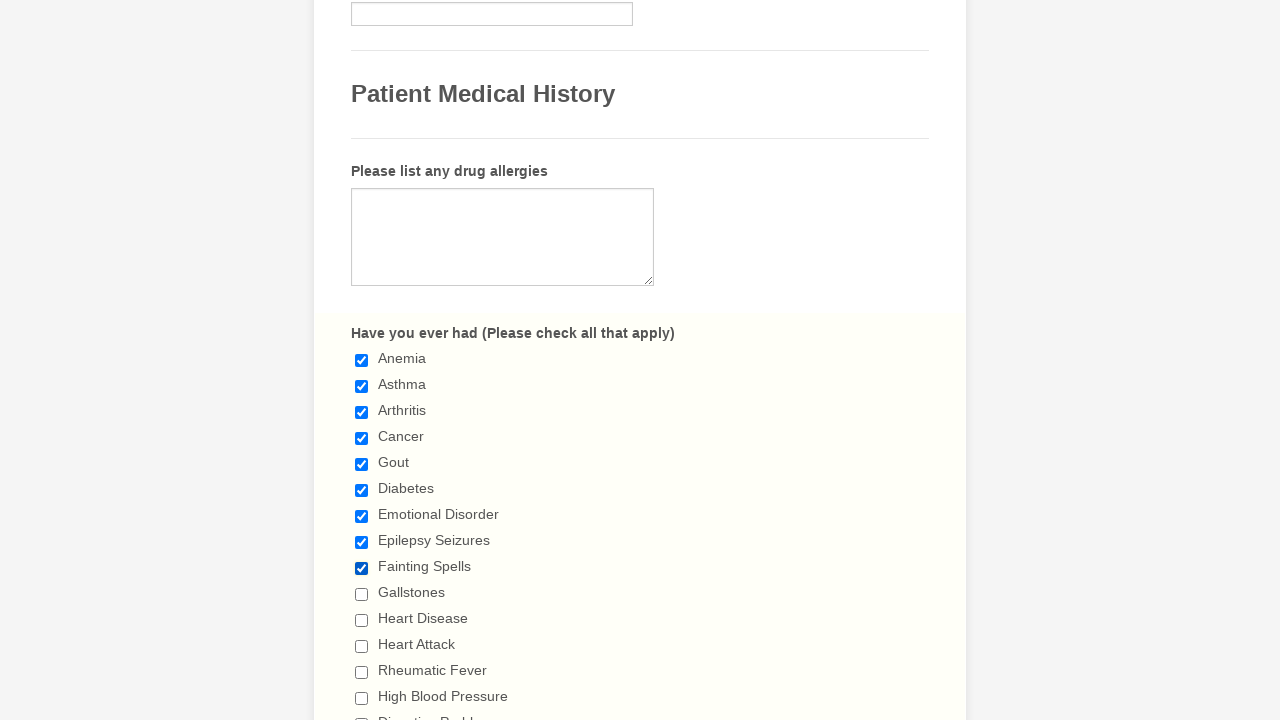

Clicked checkbox 10 to select it at (362, 594) on xpath=//div[@class='form-single-column']//input[@class='form-checkbox'] >> nth=9
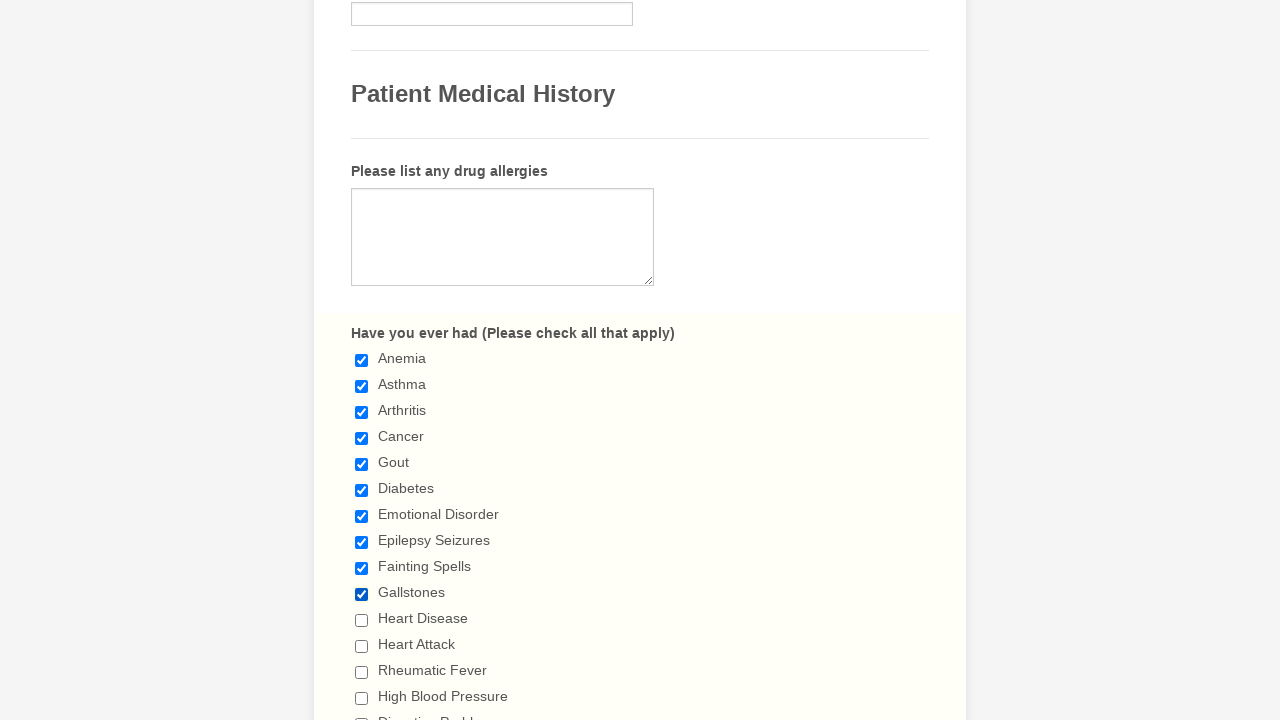

Clicked checkbox 11 to select it at (362, 620) on xpath=//div[@class='form-single-column']//input[@class='form-checkbox'] >> nth=1
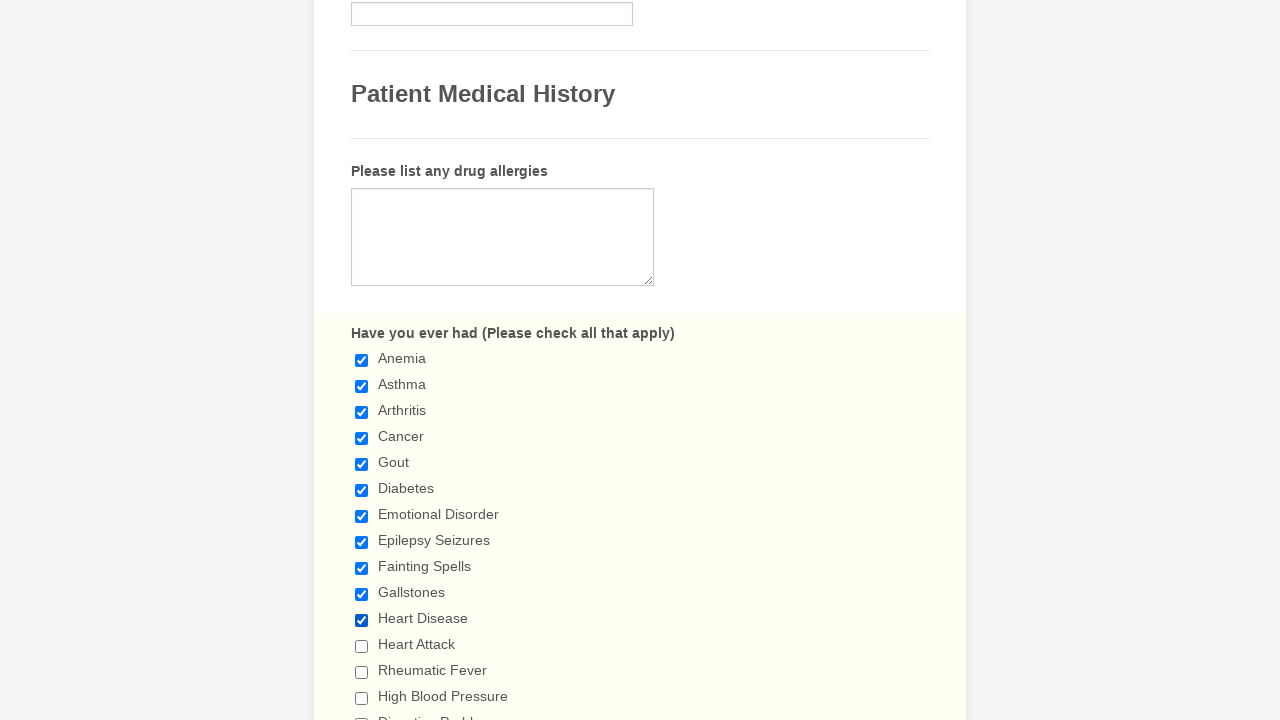

Clicked checkbox 12 to select it at (362, 646) on xpath=//div[@class='form-single-column']//input[@class='form-checkbox'] >> nth=1
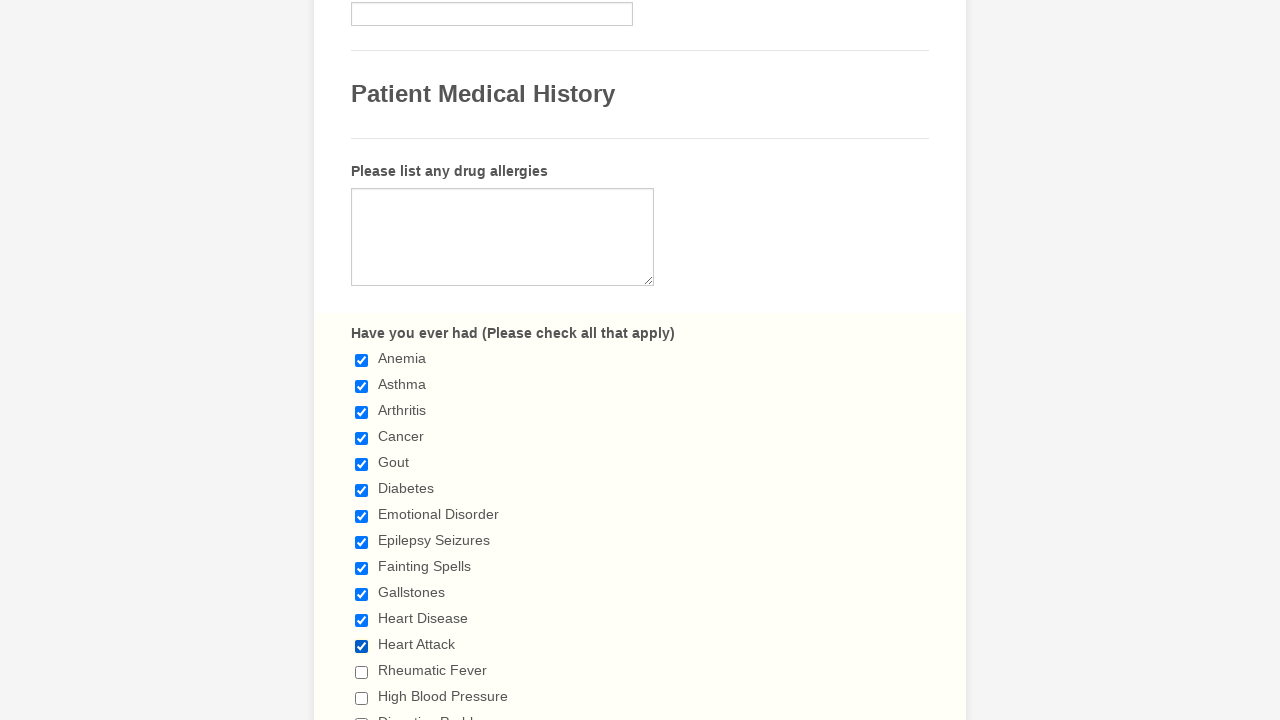

Clicked checkbox 13 to select it at (362, 672) on xpath=//div[@class='form-single-column']//input[@class='form-checkbox'] >> nth=1
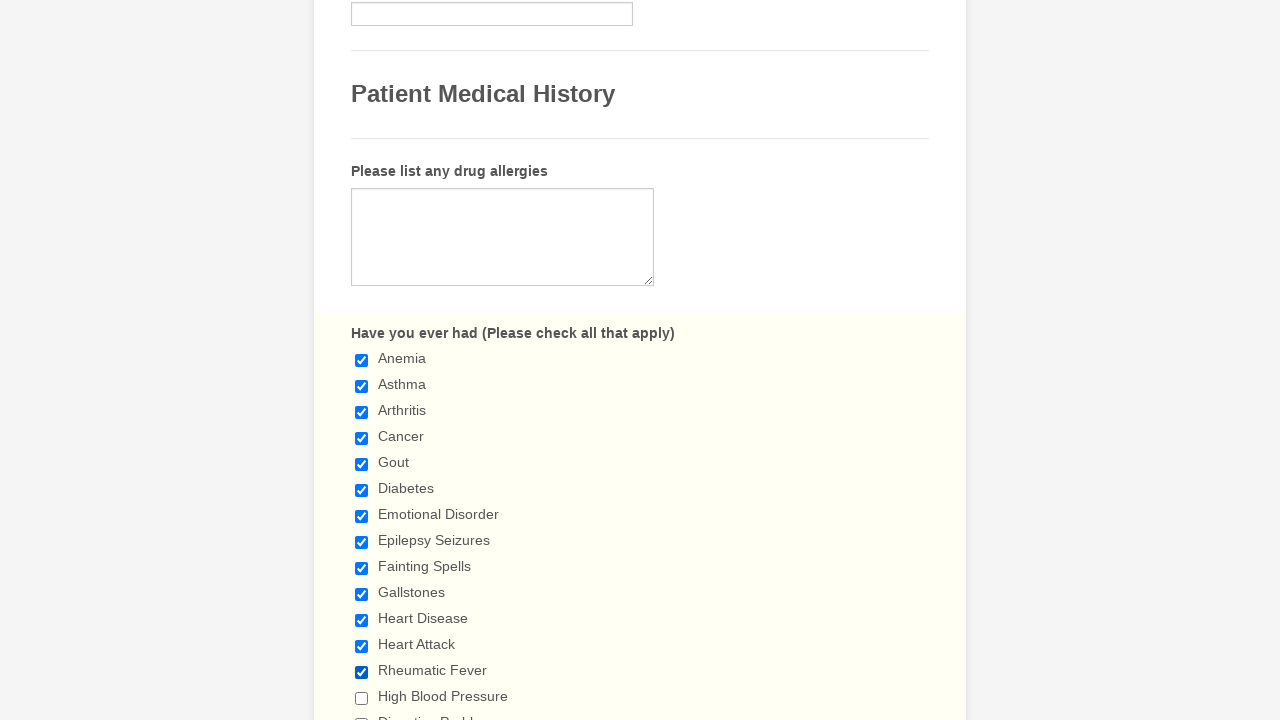

Clicked checkbox 14 to select it at (362, 698) on xpath=//div[@class='form-single-column']//input[@class='form-checkbox'] >> nth=1
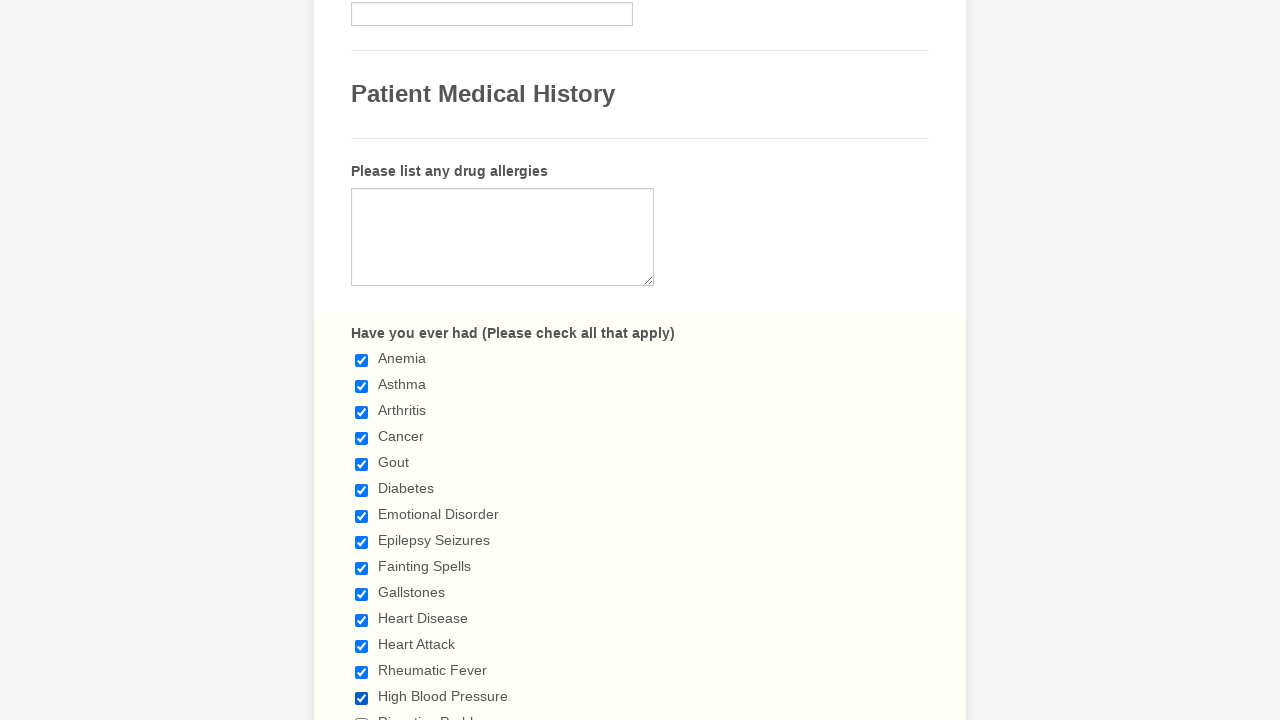

Clicked checkbox 15 to select it at (362, 714) on xpath=//div[@class='form-single-column']//input[@class='form-checkbox'] >> nth=1
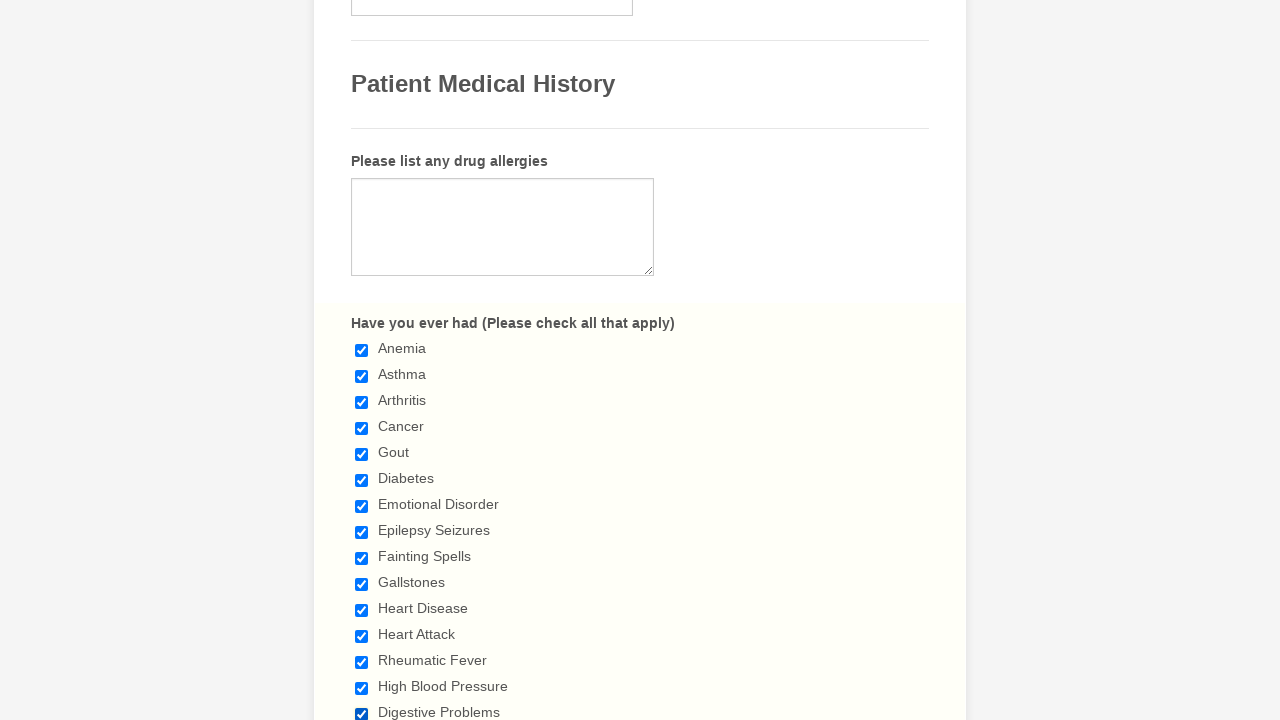

Clicked checkbox 16 to select it at (362, 360) on xpath=//div[@class='form-single-column']//input[@class='form-checkbox'] >> nth=1
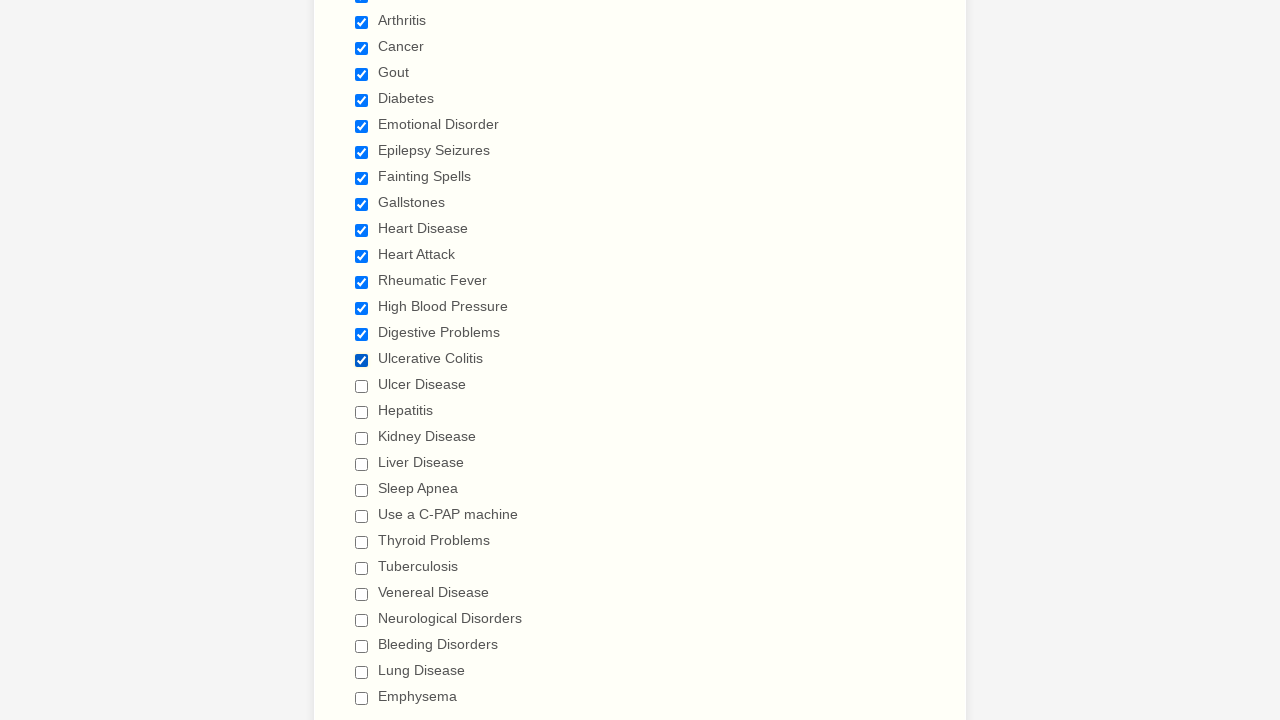

Clicked checkbox 17 to select it at (362, 386) on xpath=//div[@class='form-single-column']//input[@class='form-checkbox'] >> nth=1
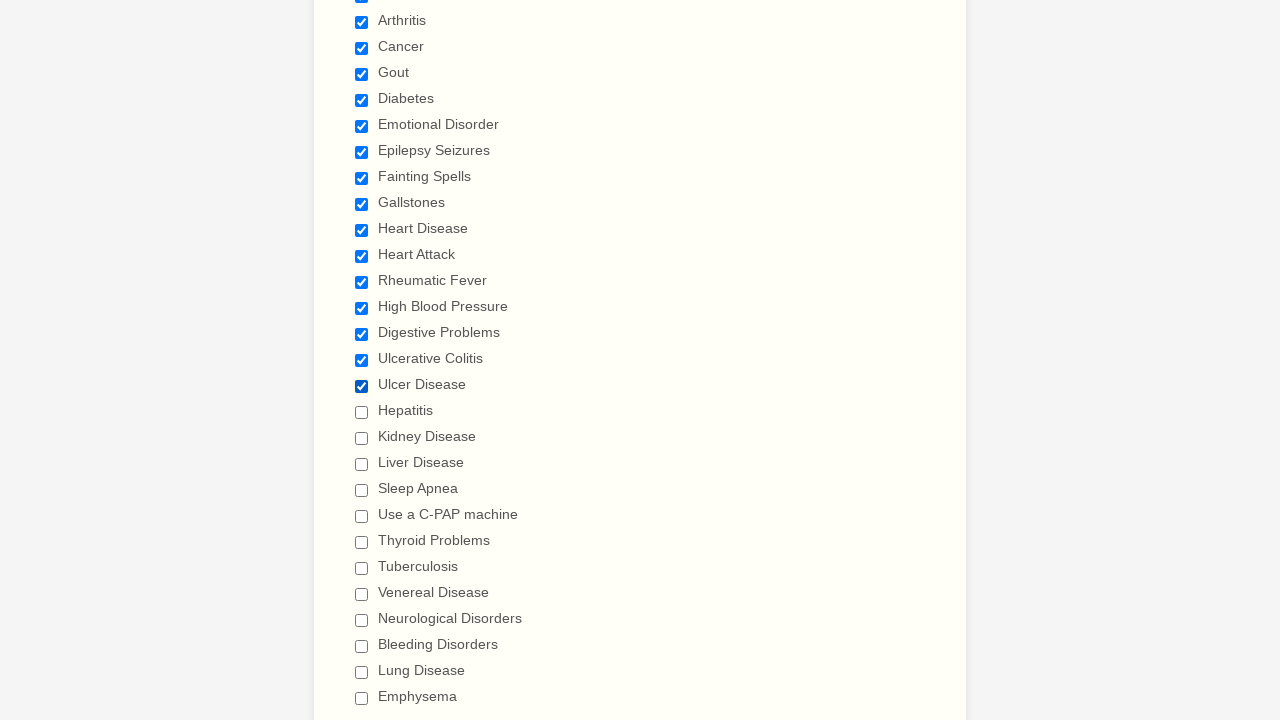

Clicked checkbox 18 to select it at (362, 412) on xpath=//div[@class='form-single-column']//input[@class='form-checkbox'] >> nth=1
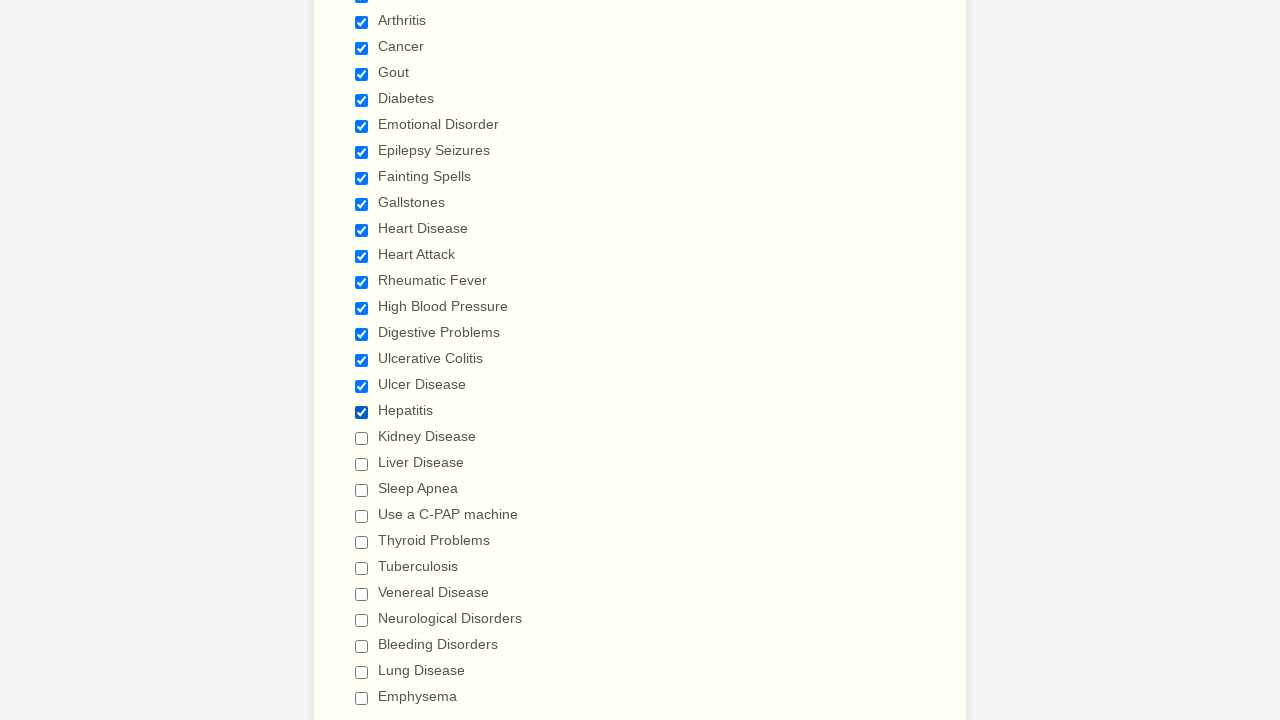

Clicked checkbox 19 to select it at (362, 438) on xpath=//div[@class='form-single-column']//input[@class='form-checkbox'] >> nth=1
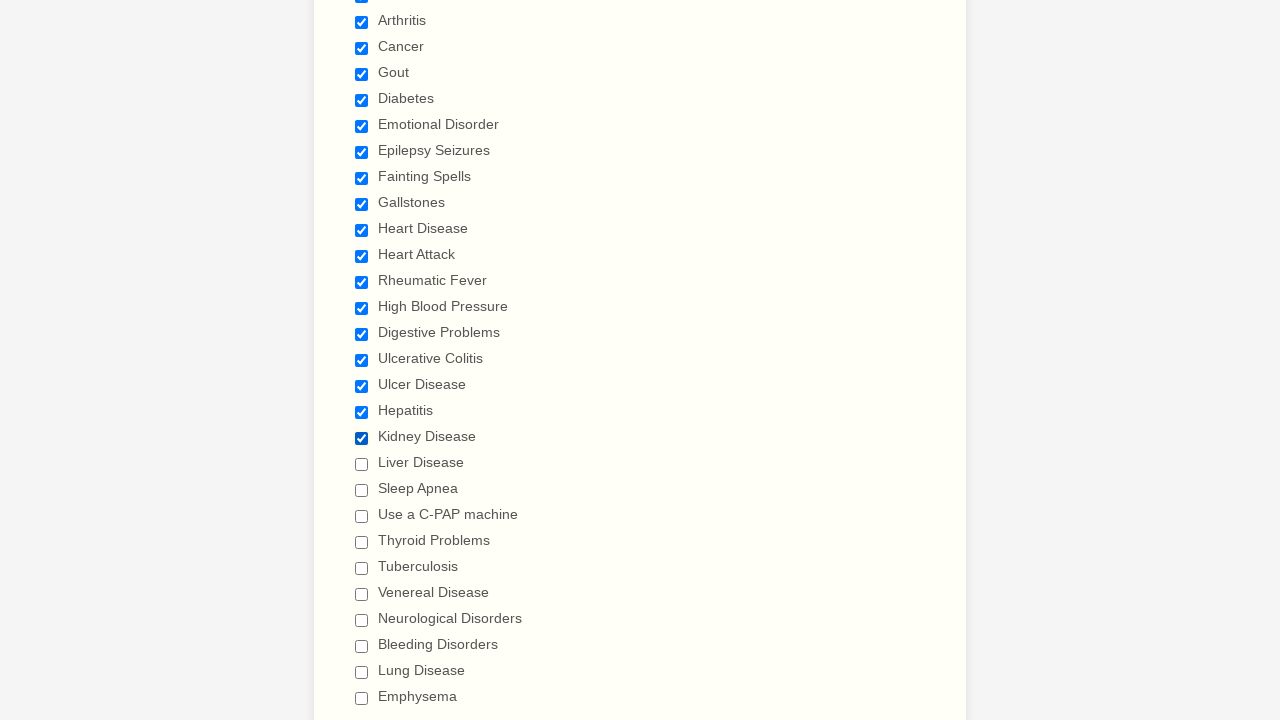

Clicked checkbox 20 to select it at (362, 464) on xpath=//div[@class='form-single-column']//input[@class='form-checkbox'] >> nth=1
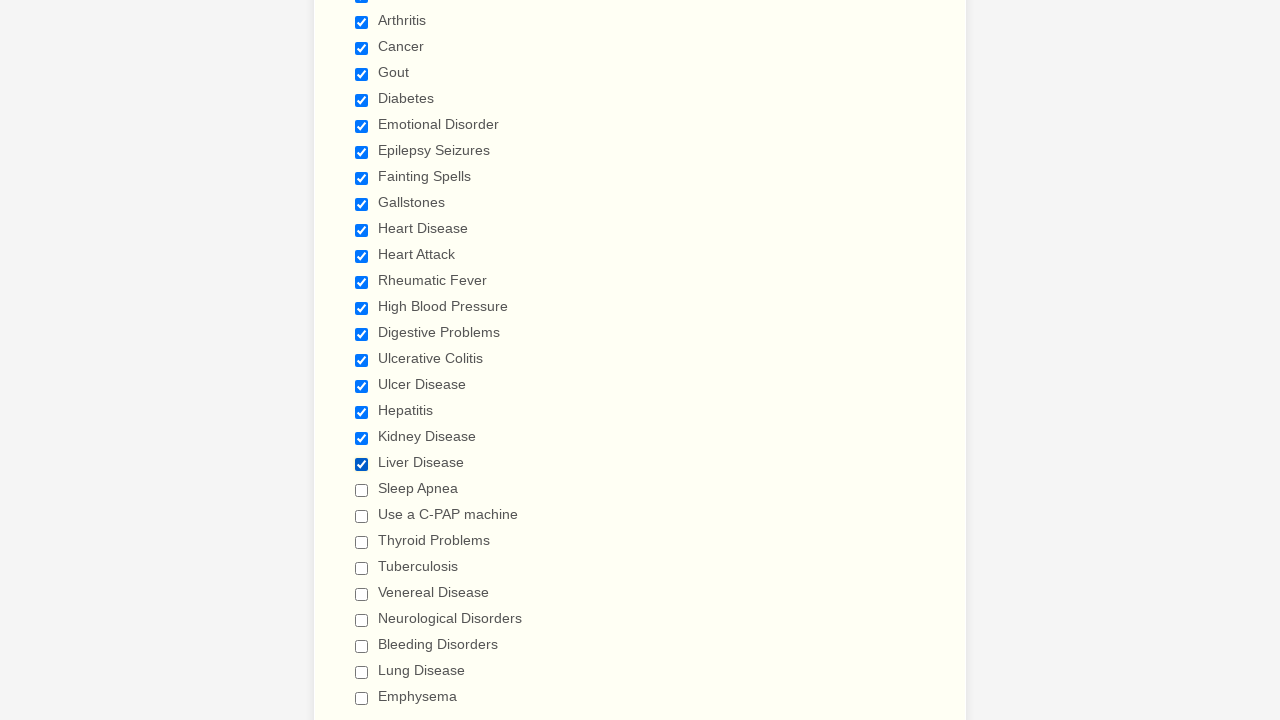

Clicked checkbox 21 to select it at (362, 490) on xpath=//div[@class='form-single-column']//input[@class='form-checkbox'] >> nth=2
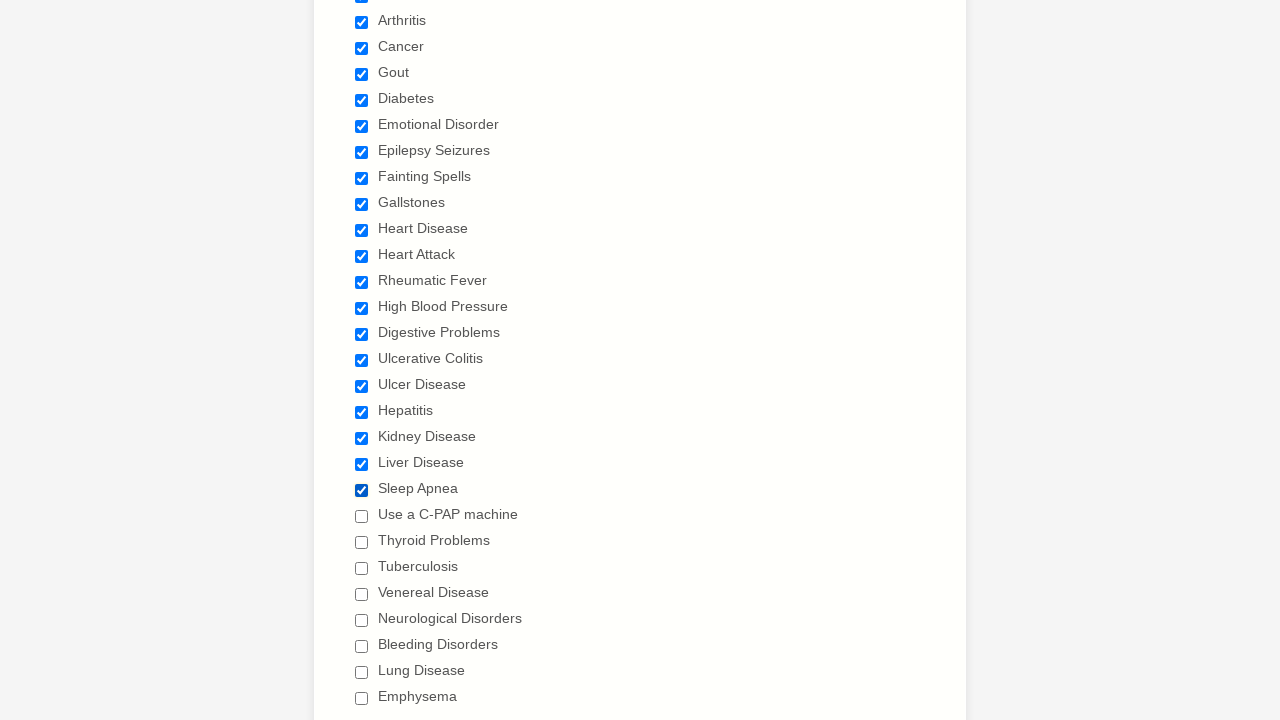

Clicked checkbox 22 to select it at (362, 516) on xpath=//div[@class='form-single-column']//input[@class='form-checkbox'] >> nth=2
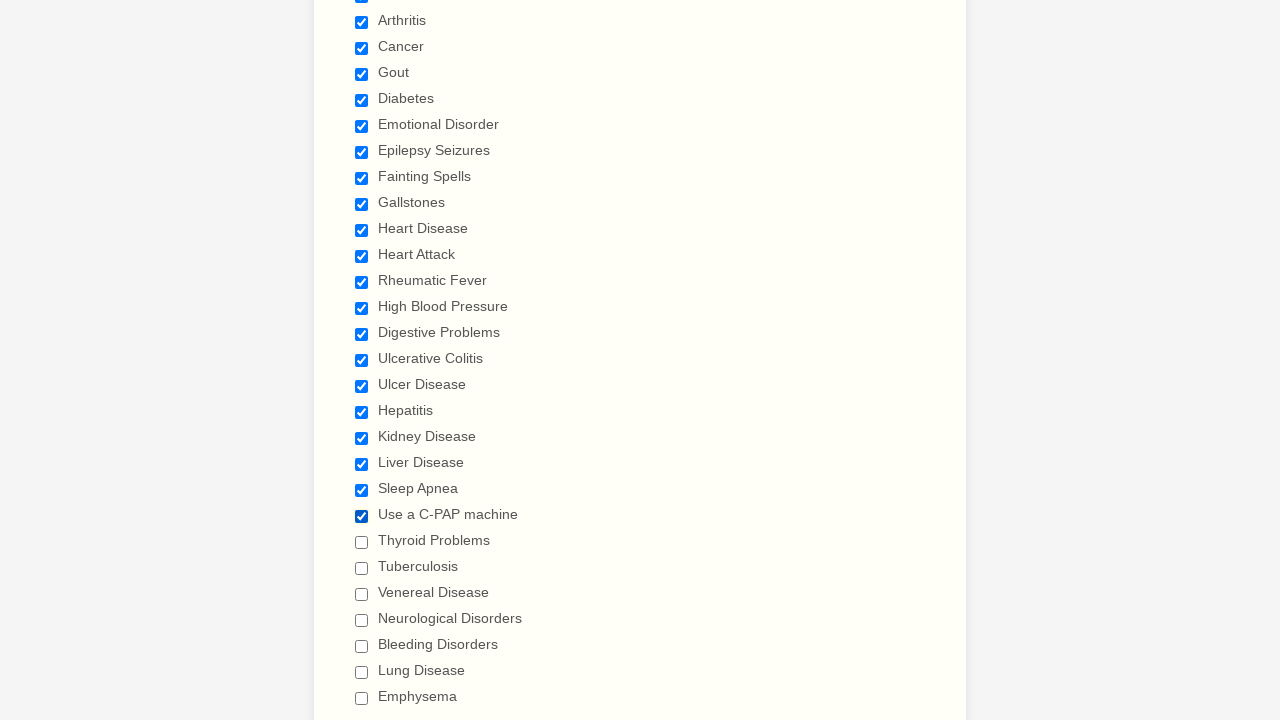

Clicked checkbox 23 to select it at (362, 542) on xpath=//div[@class='form-single-column']//input[@class='form-checkbox'] >> nth=2
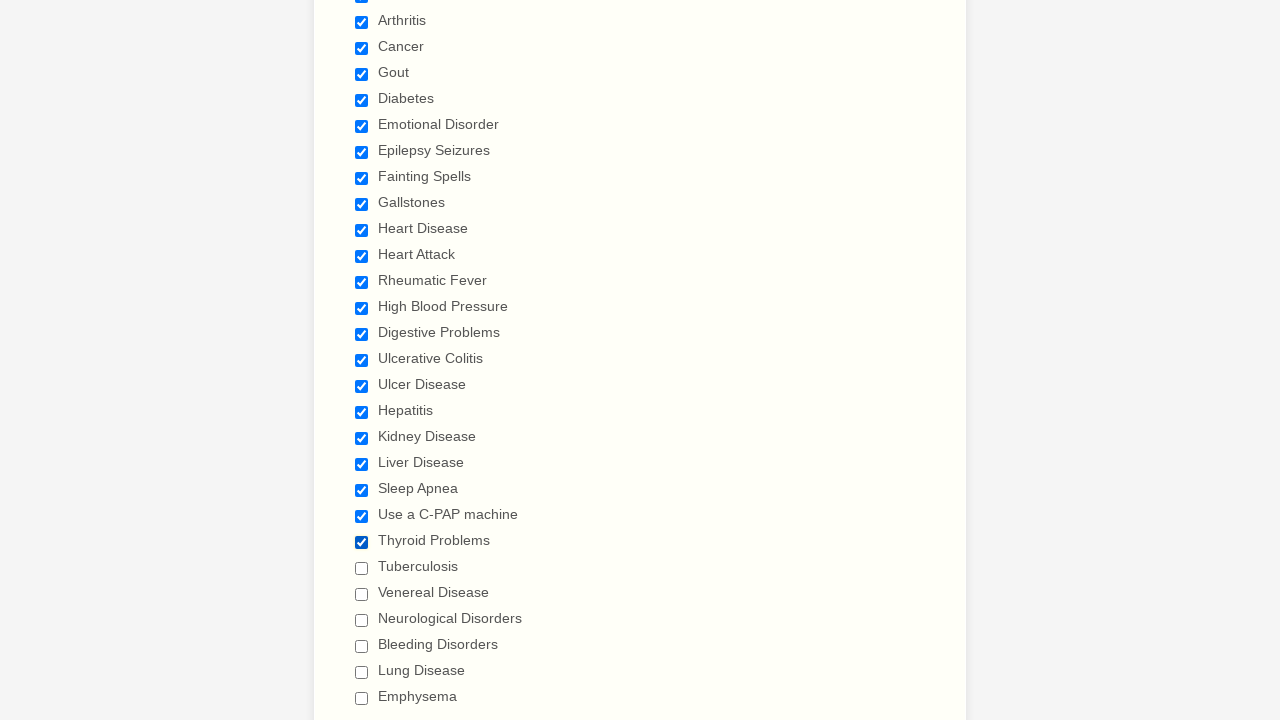

Clicked checkbox 24 to select it at (362, 568) on xpath=//div[@class='form-single-column']//input[@class='form-checkbox'] >> nth=2
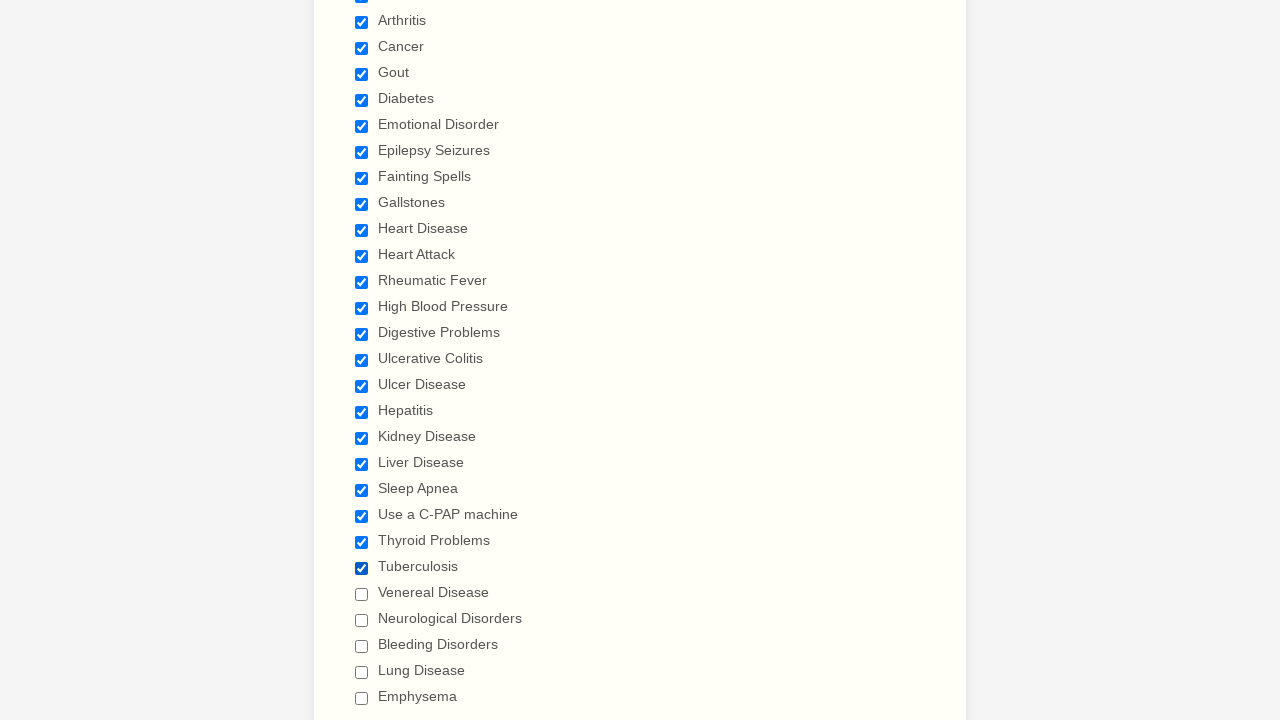

Clicked checkbox 25 to select it at (362, 594) on xpath=//div[@class='form-single-column']//input[@class='form-checkbox'] >> nth=2
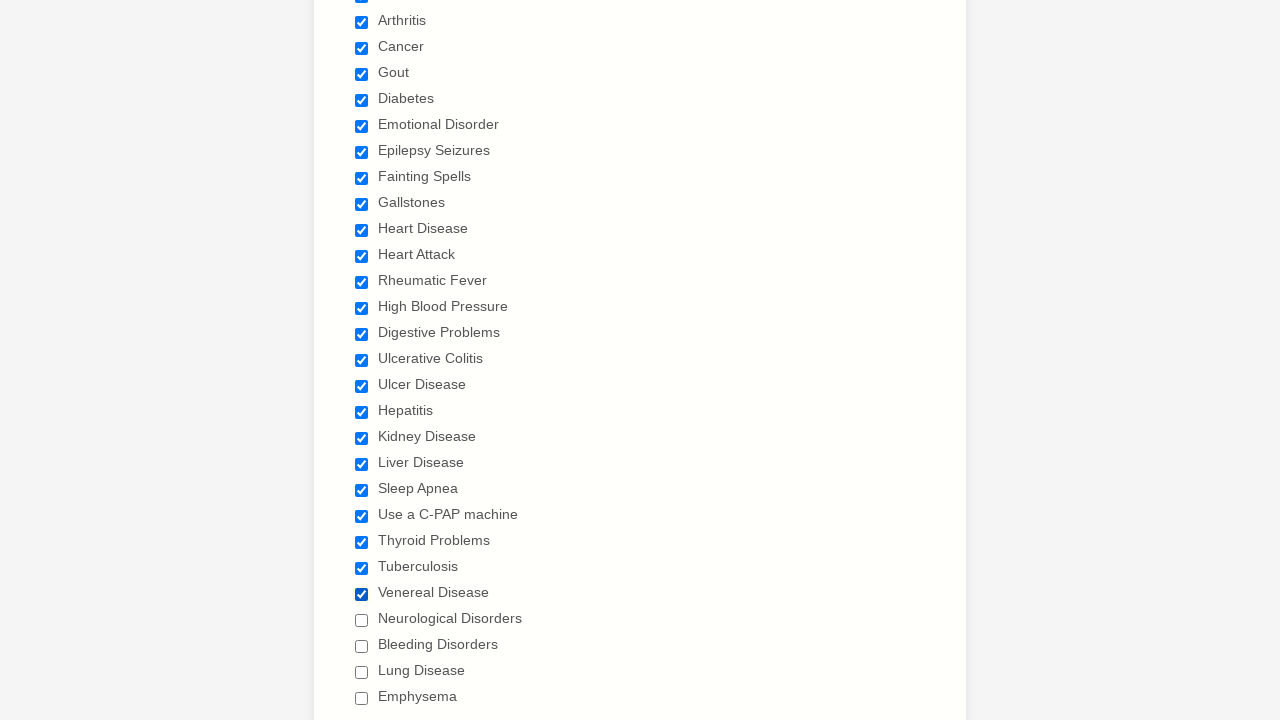

Clicked checkbox 26 to select it at (362, 620) on xpath=//div[@class='form-single-column']//input[@class='form-checkbox'] >> nth=2
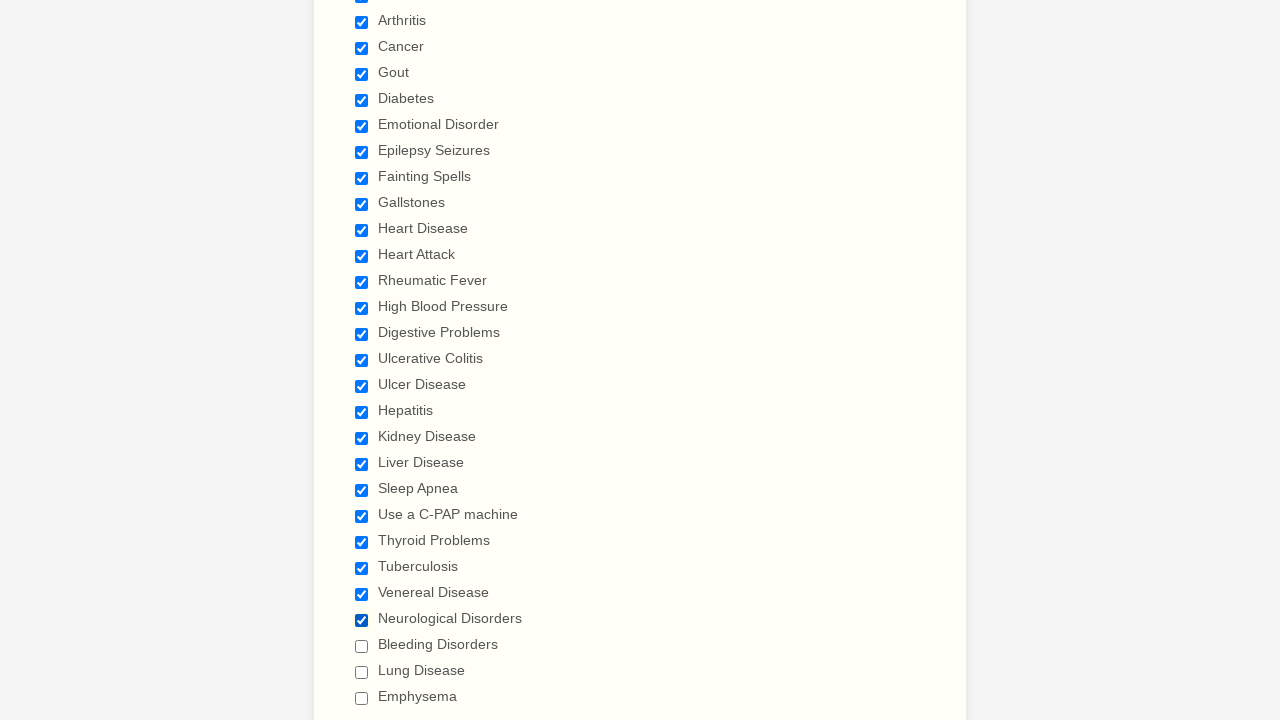

Clicked checkbox 27 to select it at (362, 646) on xpath=//div[@class='form-single-column']//input[@class='form-checkbox'] >> nth=2
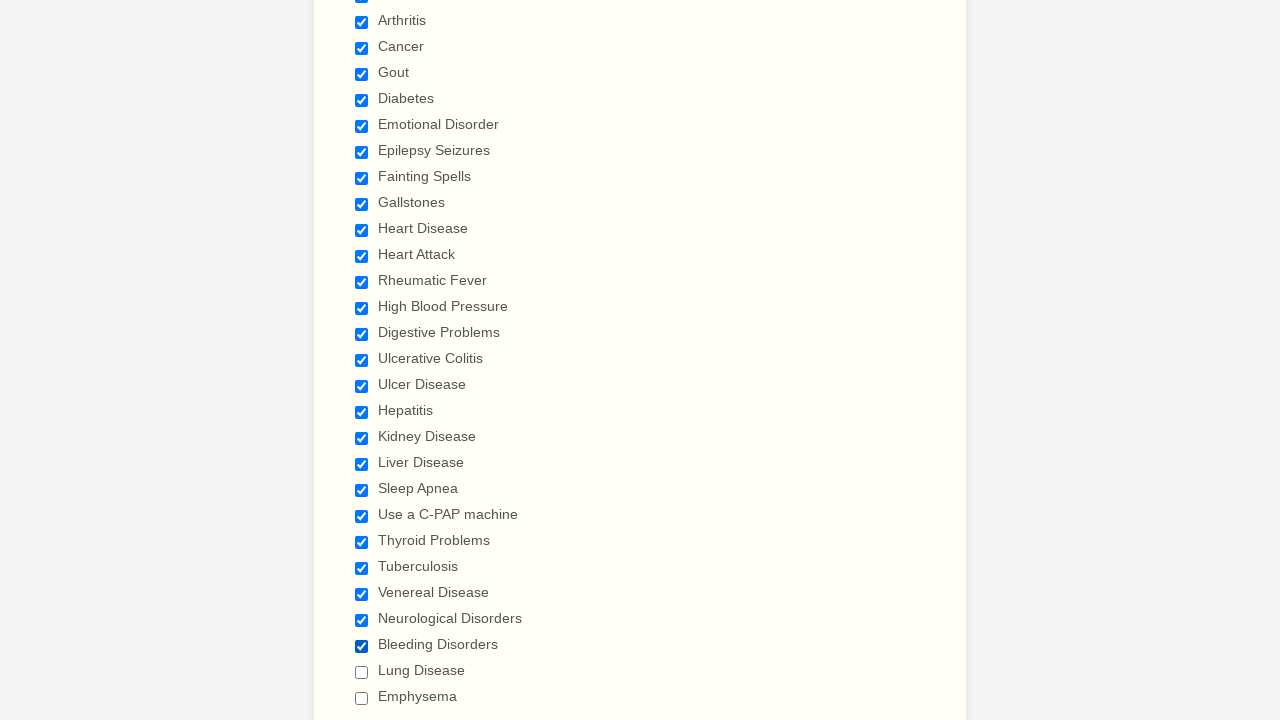

Clicked checkbox 28 to select it at (362, 672) on xpath=//div[@class='form-single-column']//input[@class='form-checkbox'] >> nth=2
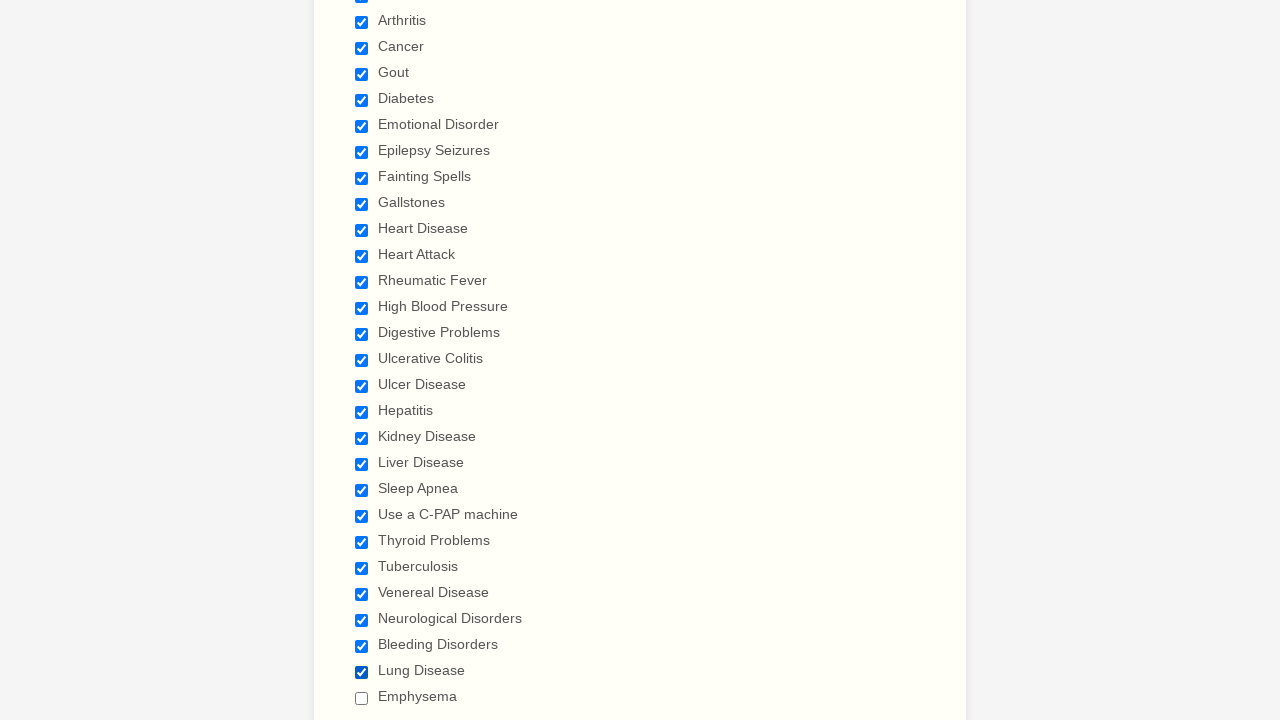

Clicked checkbox 29 to select it at (362, 698) on xpath=//div[@class='form-single-column']//input[@class='form-checkbox'] >> nth=2
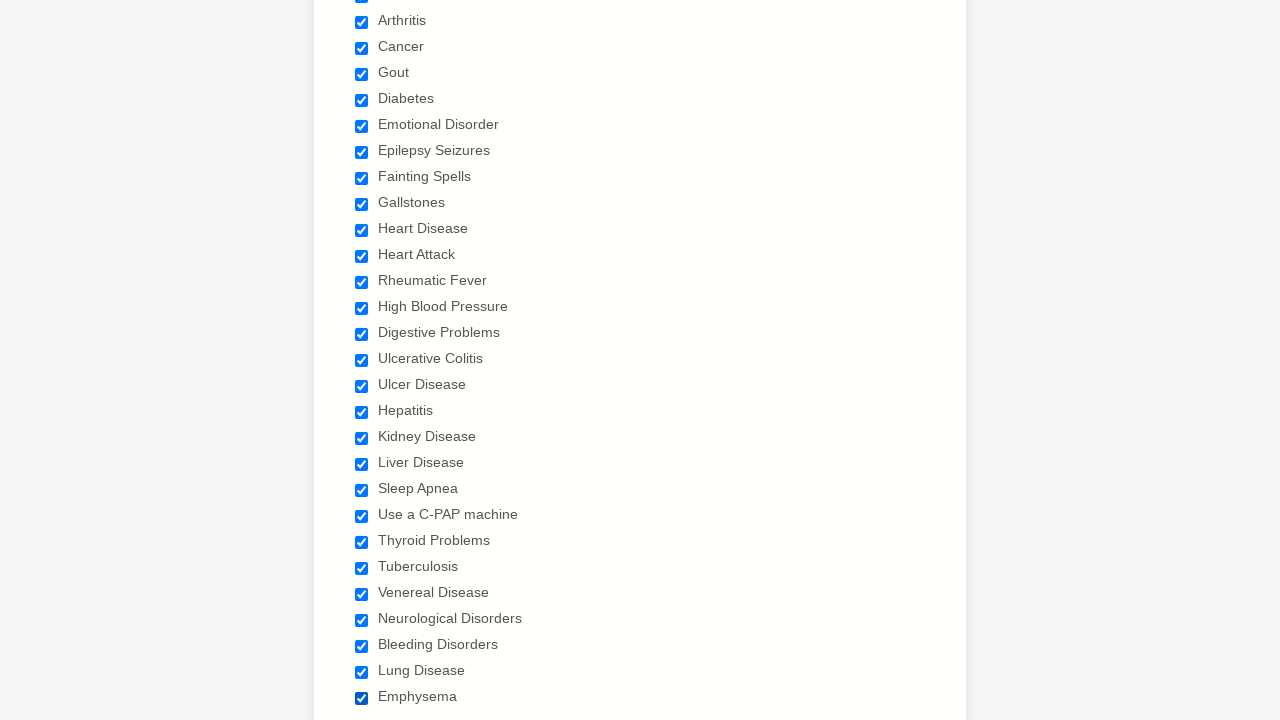

Verified checkbox 1 is checked
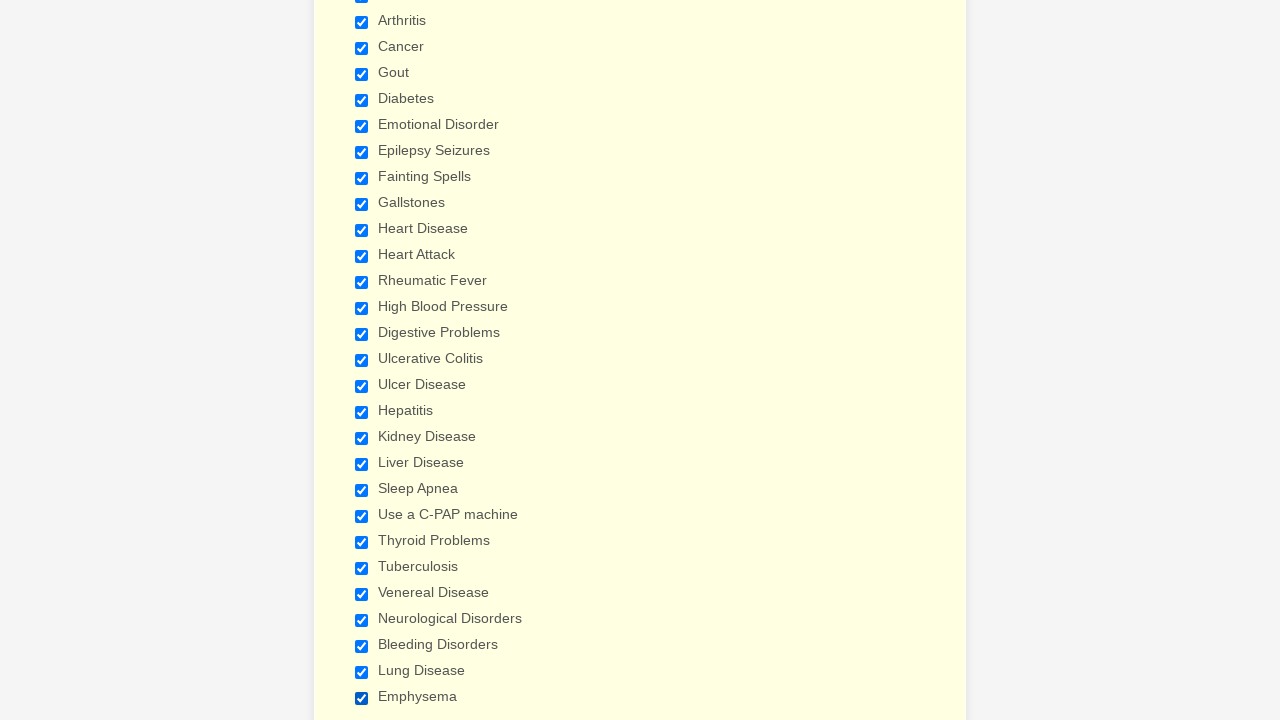

Verified checkbox 2 is checked
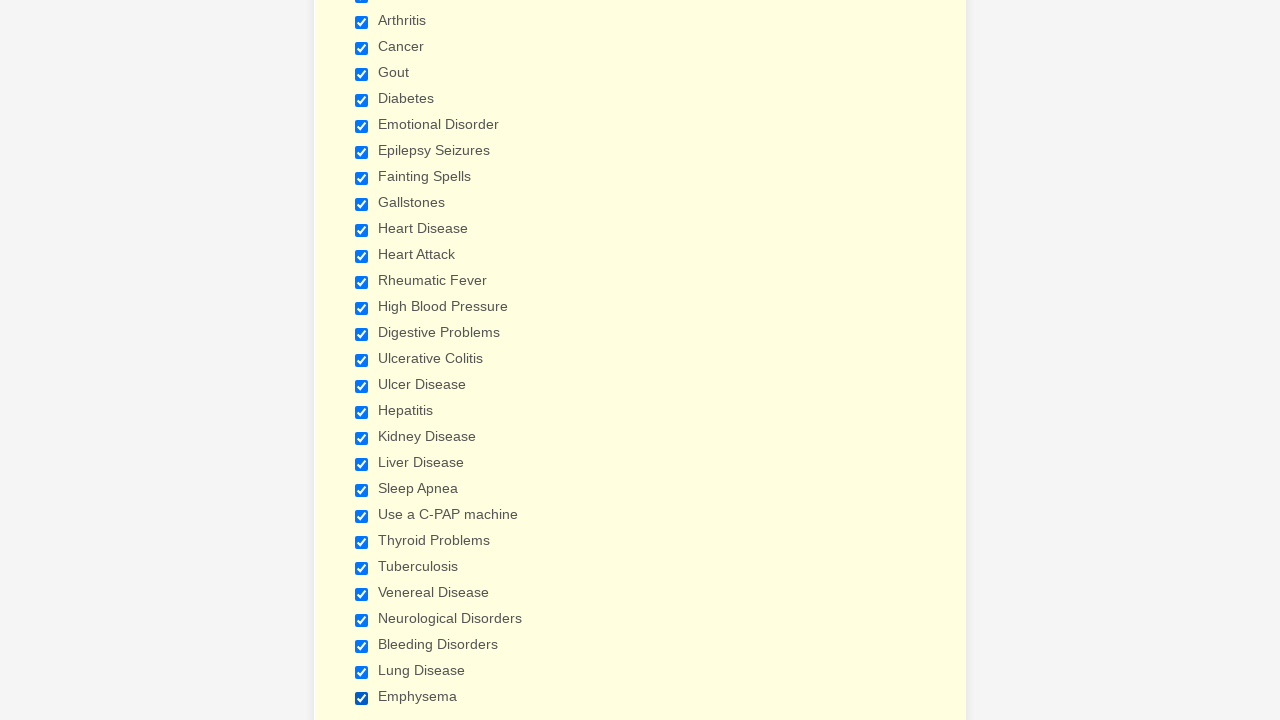

Verified checkbox 3 is checked
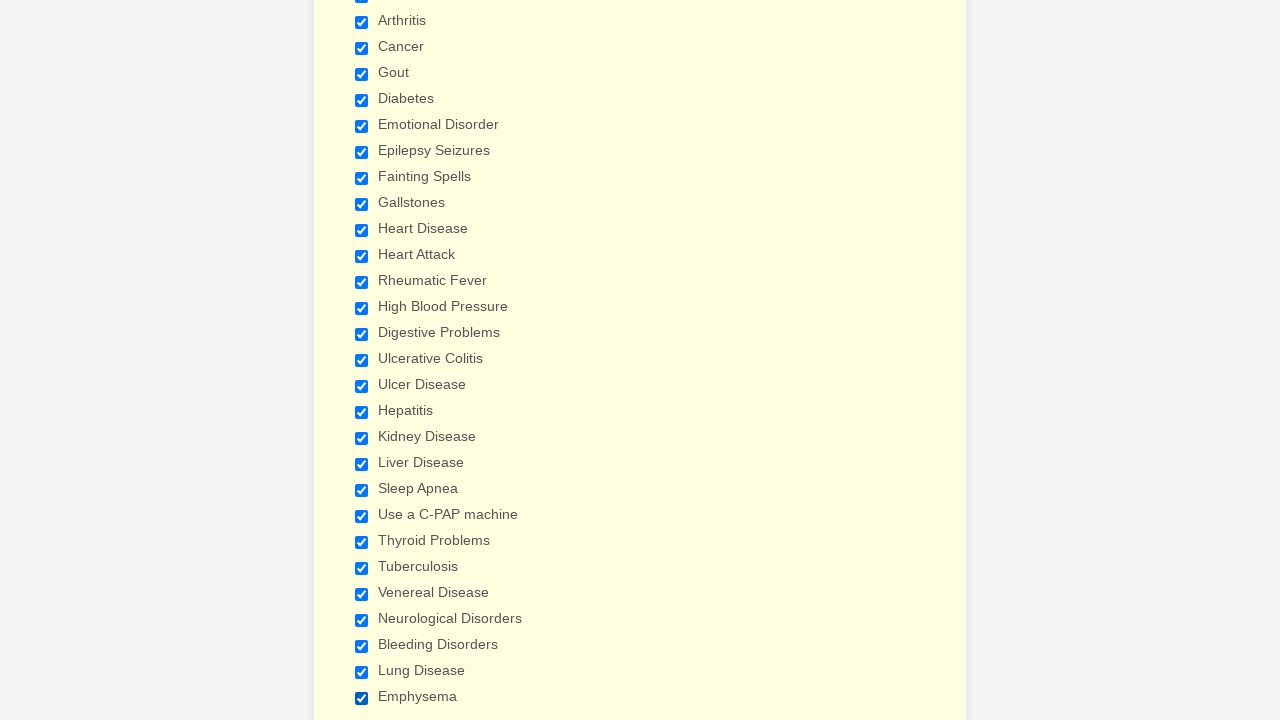

Verified checkbox 4 is checked
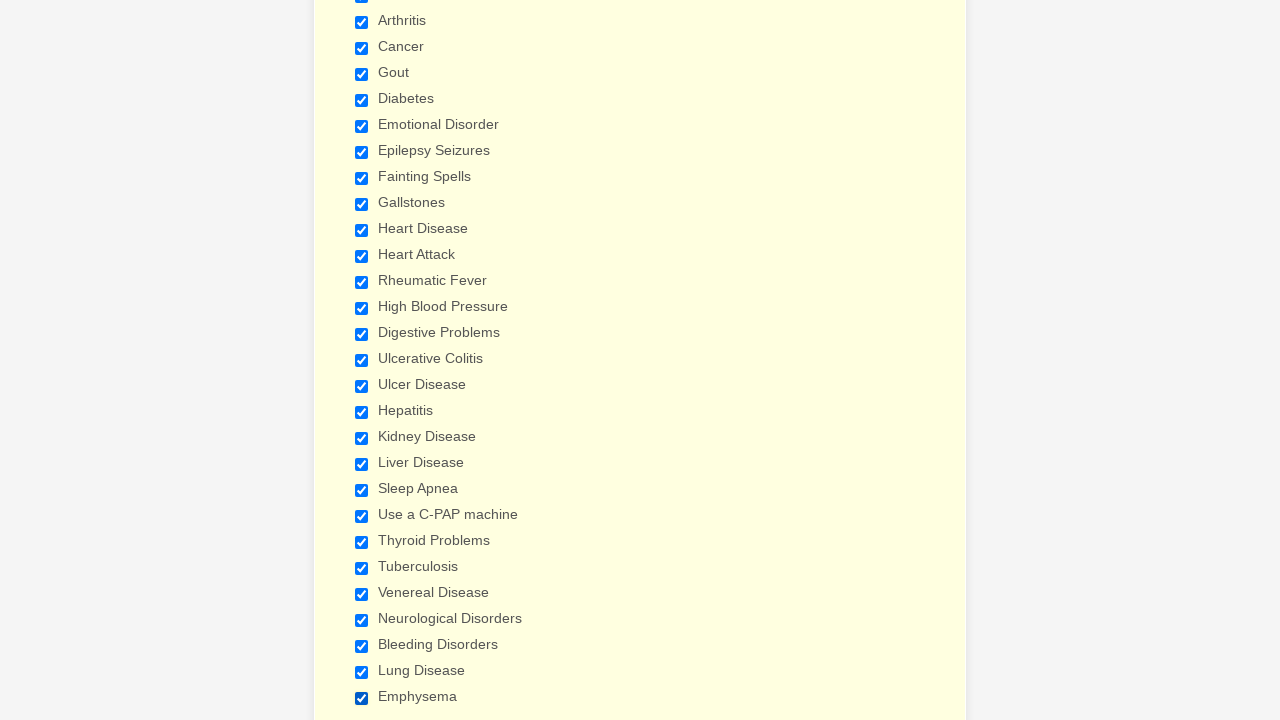

Verified checkbox 5 is checked
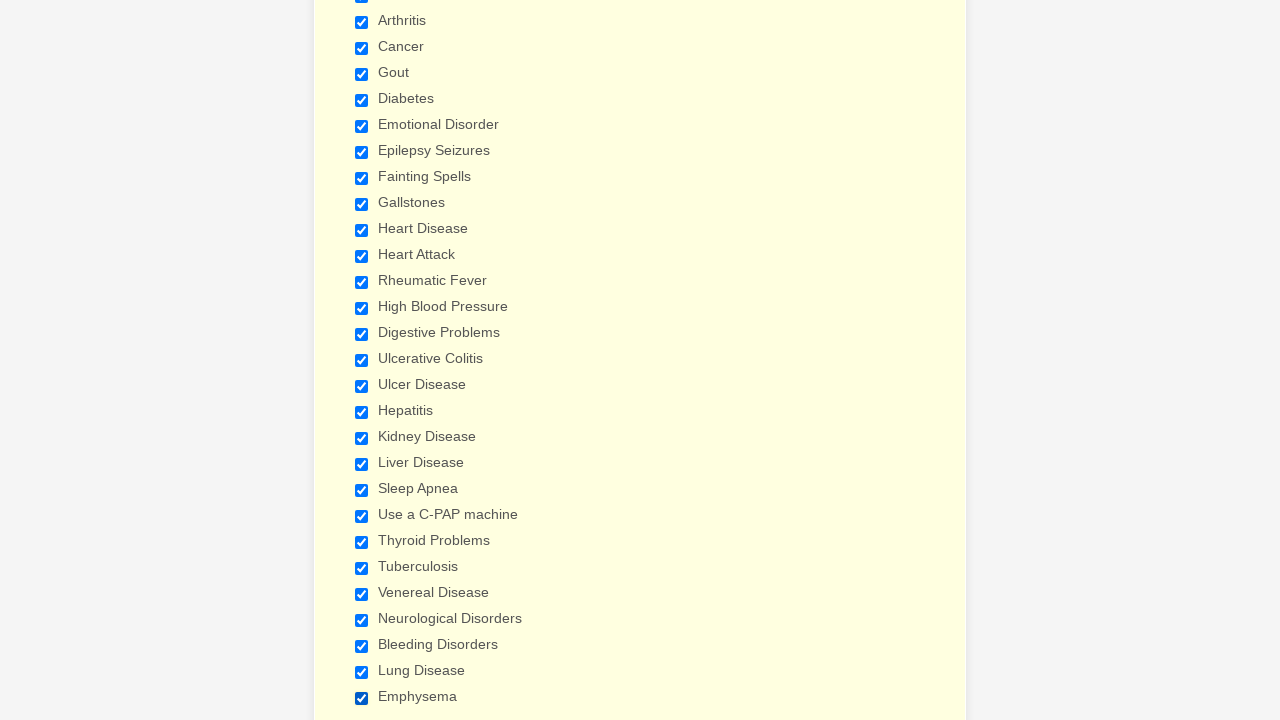

Verified checkbox 6 is checked
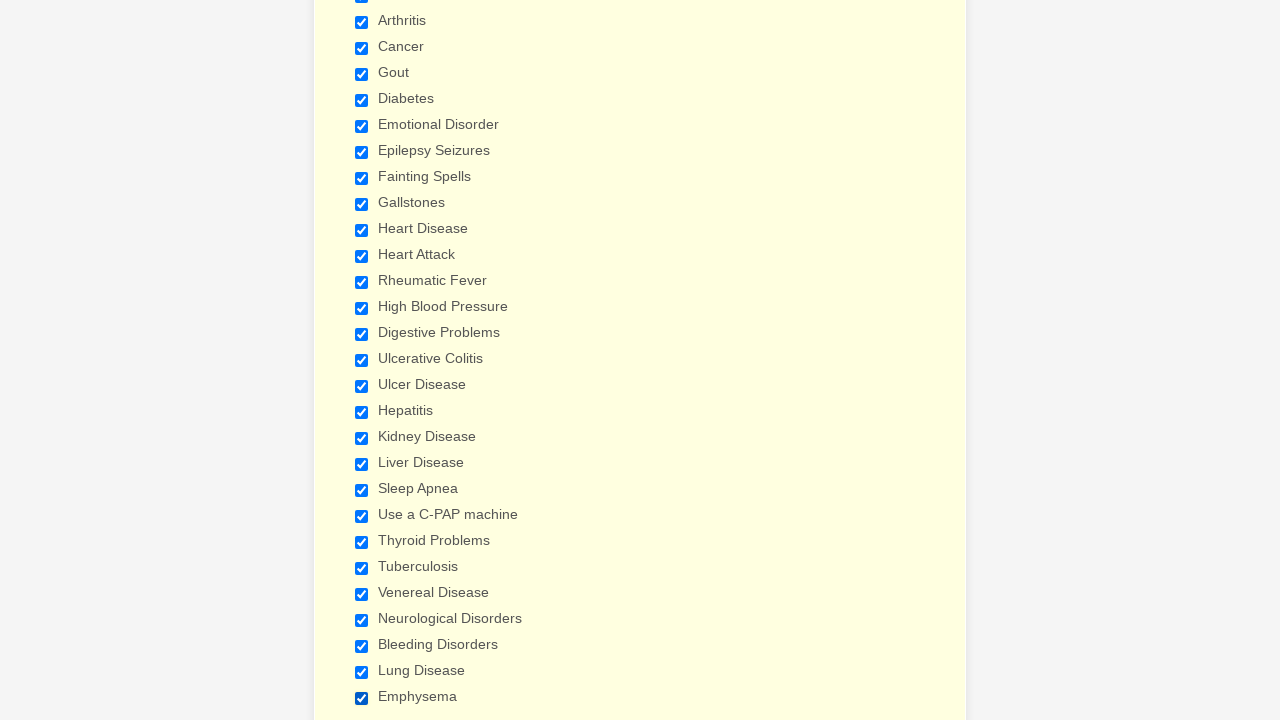

Verified checkbox 7 is checked
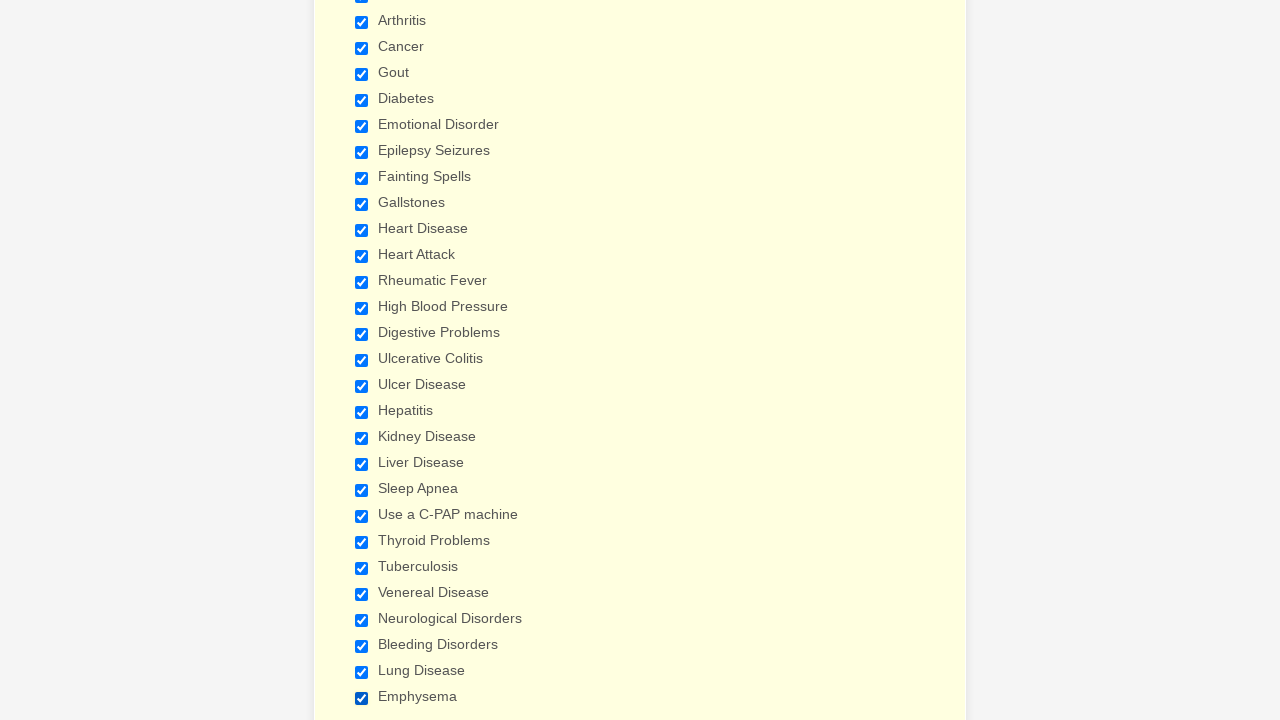

Verified checkbox 8 is checked
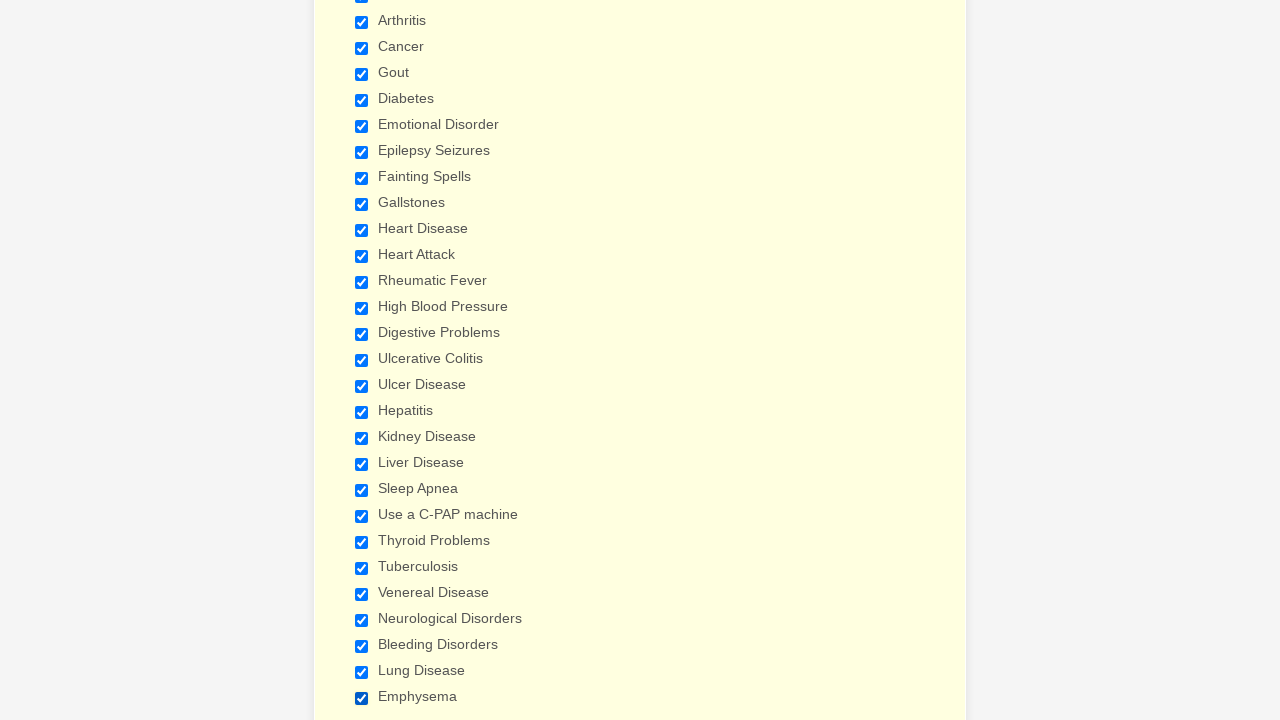

Verified checkbox 9 is checked
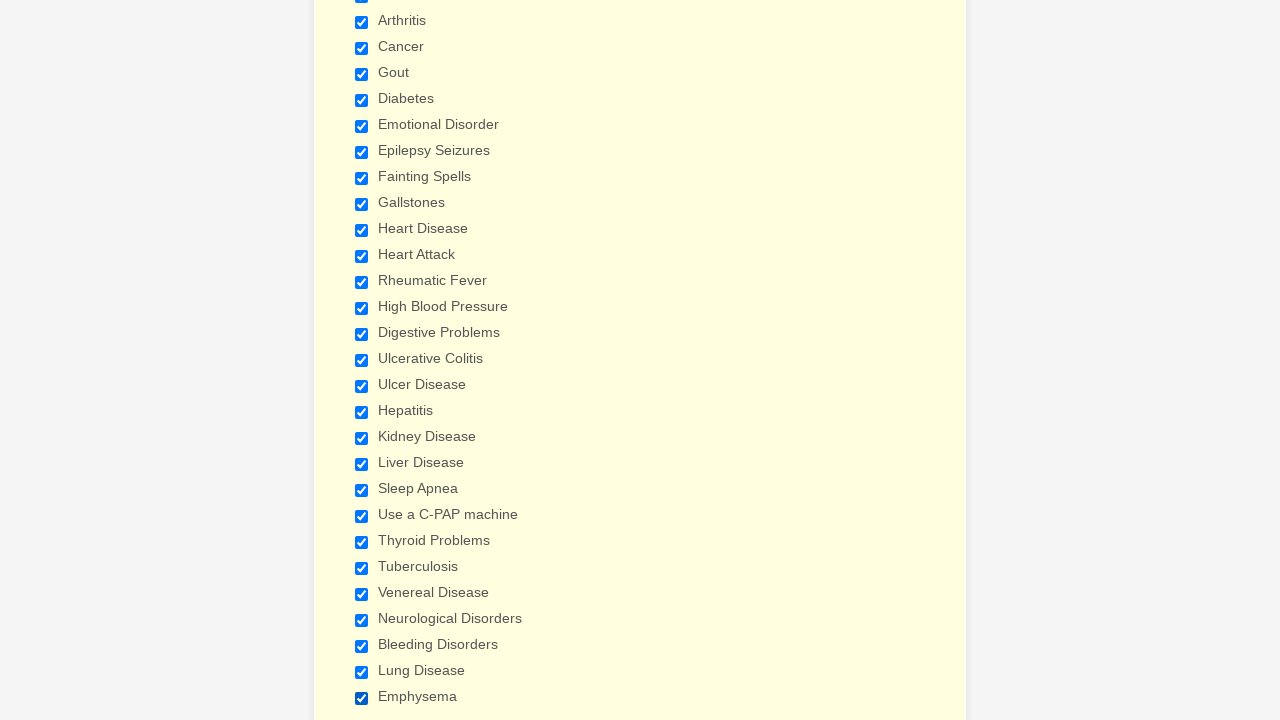

Verified checkbox 10 is checked
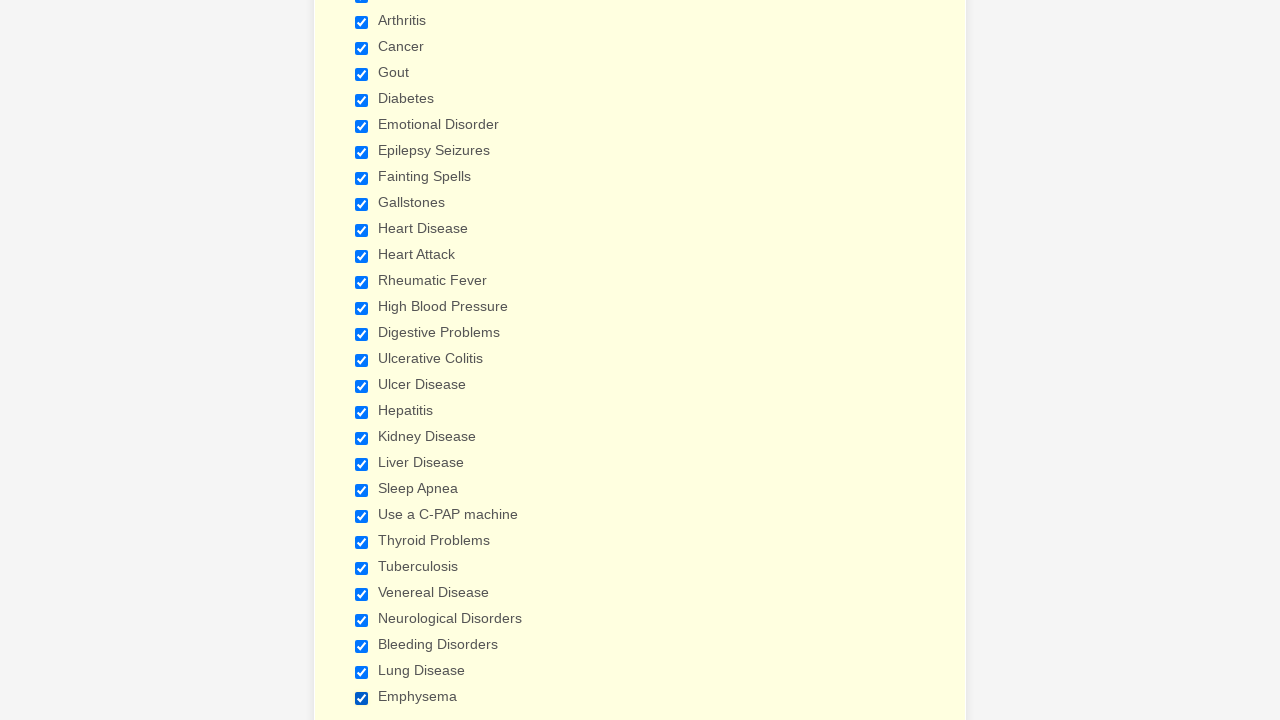

Verified checkbox 11 is checked
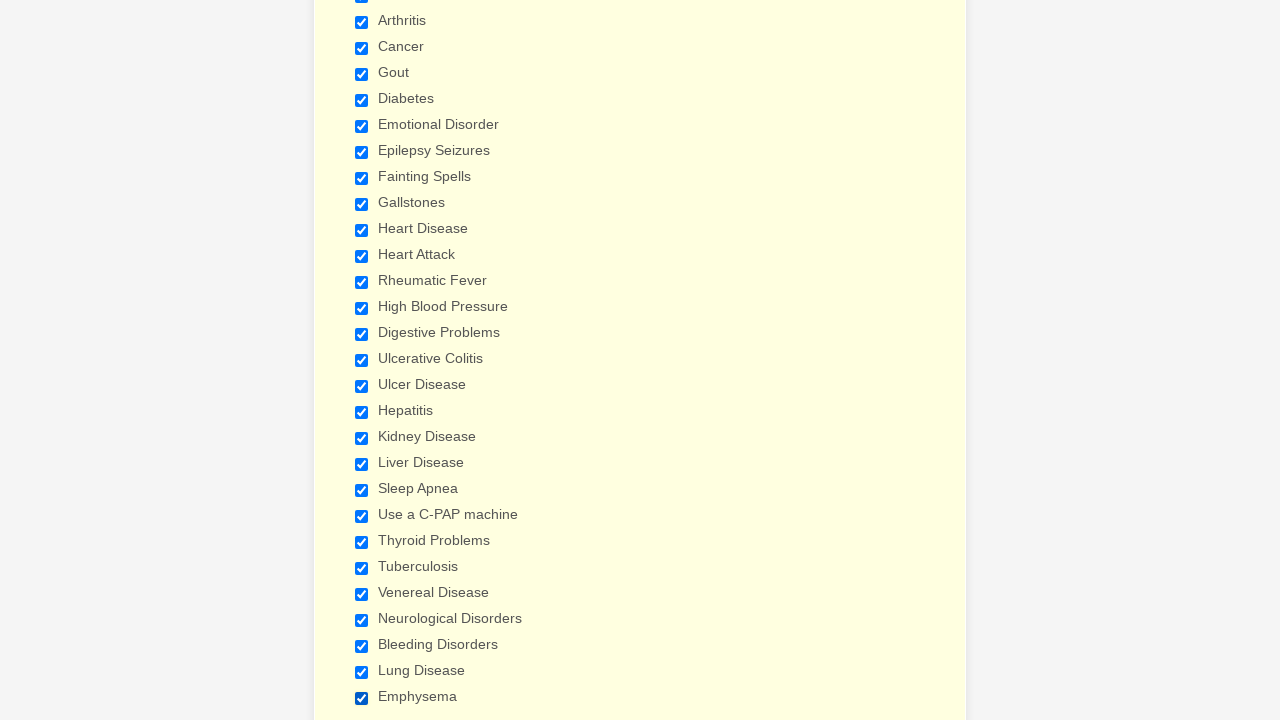

Verified checkbox 12 is checked
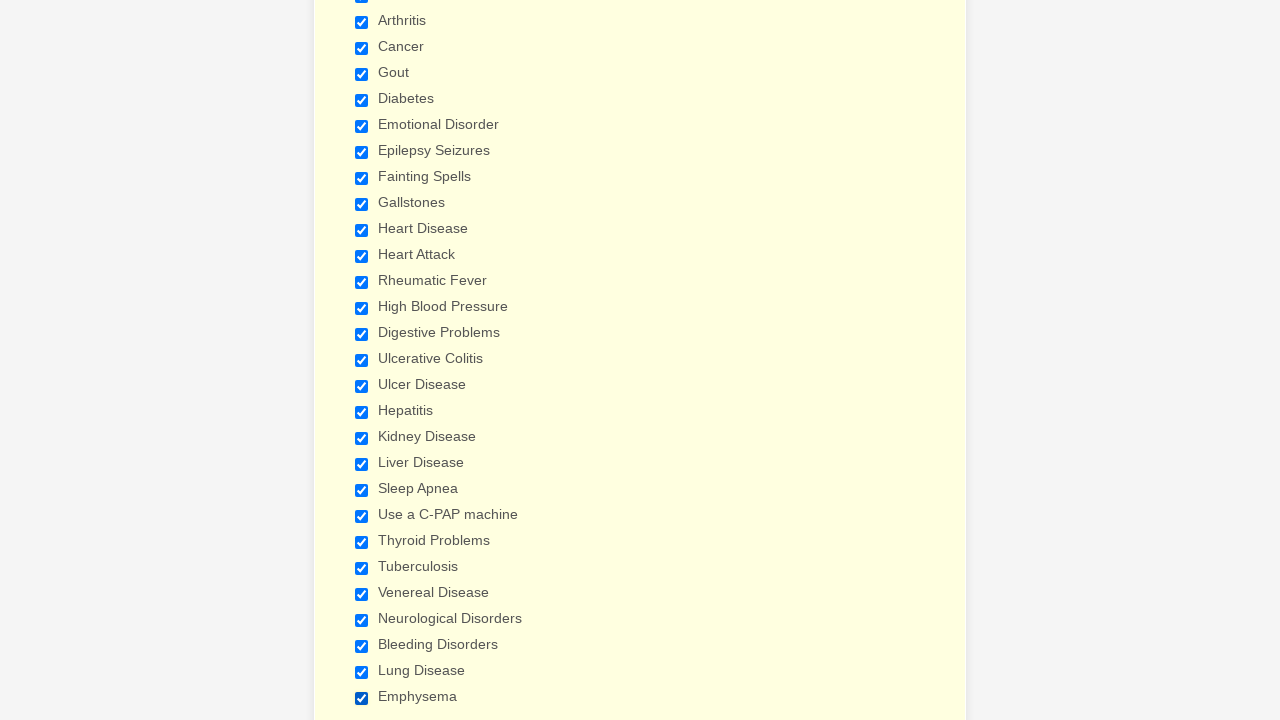

Verified checkbox 13 is checked
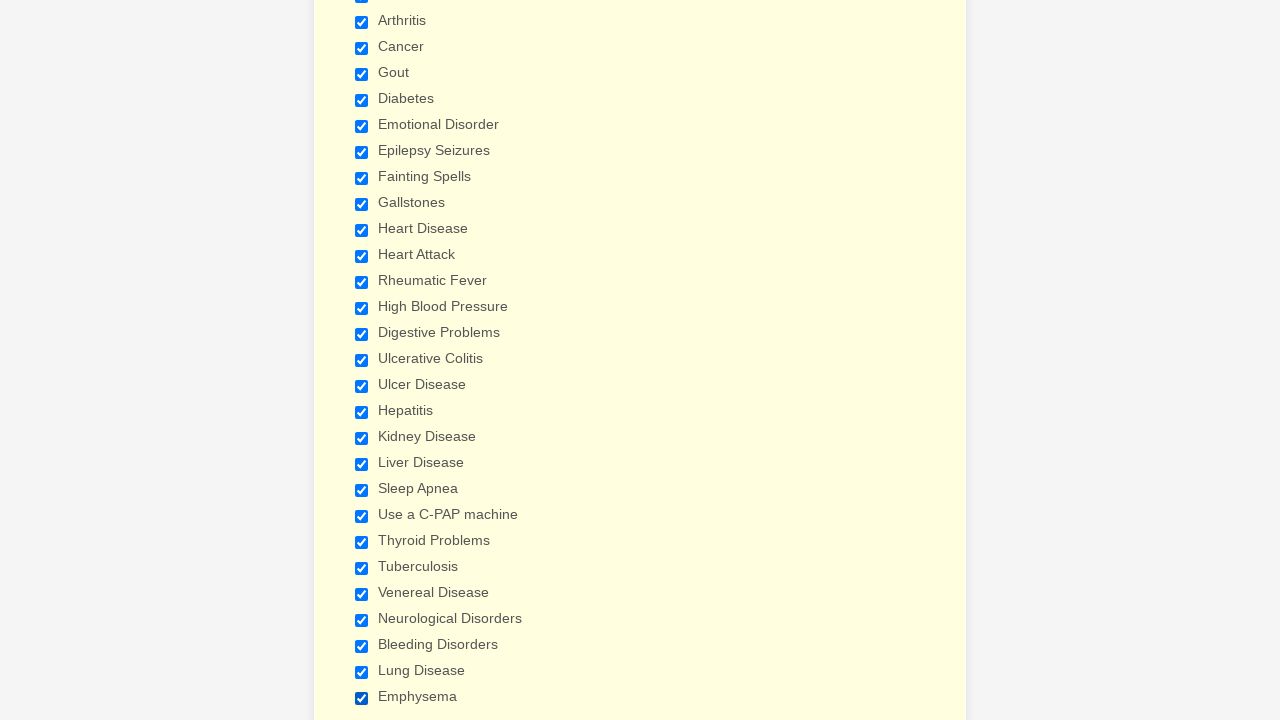

Verified checkbox 14 is checked
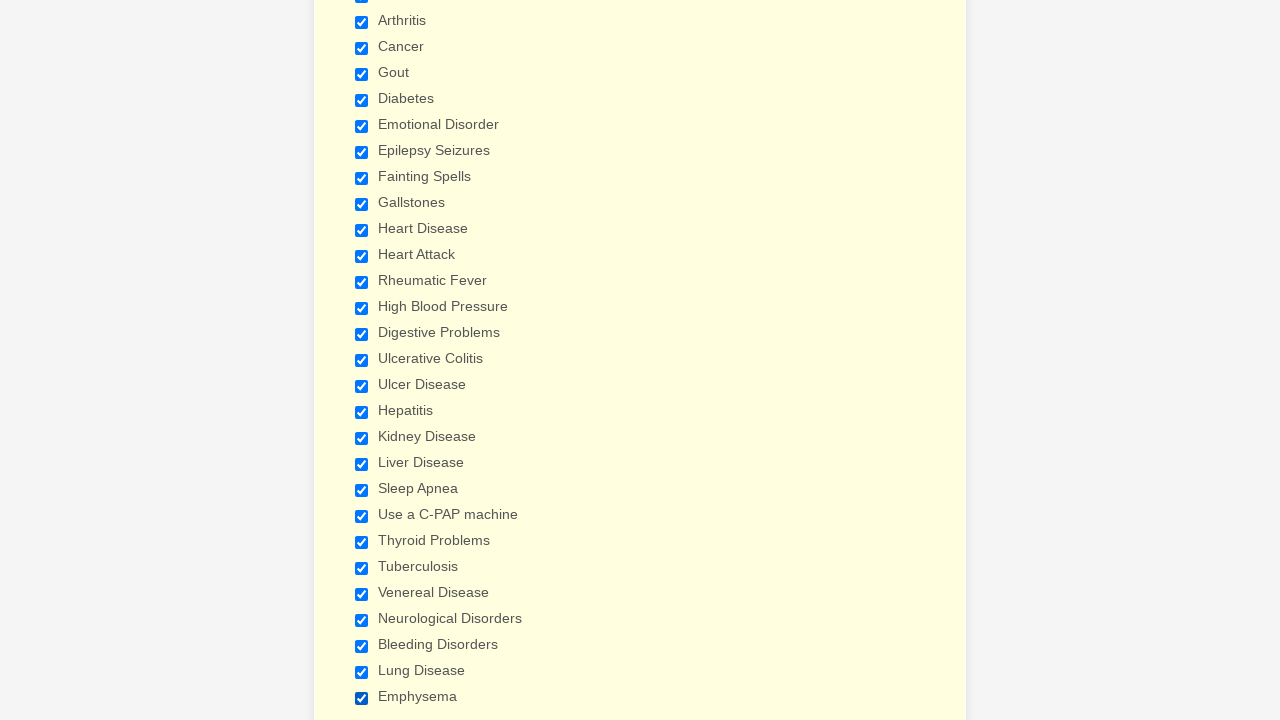

Verified checkbox 15 is checked
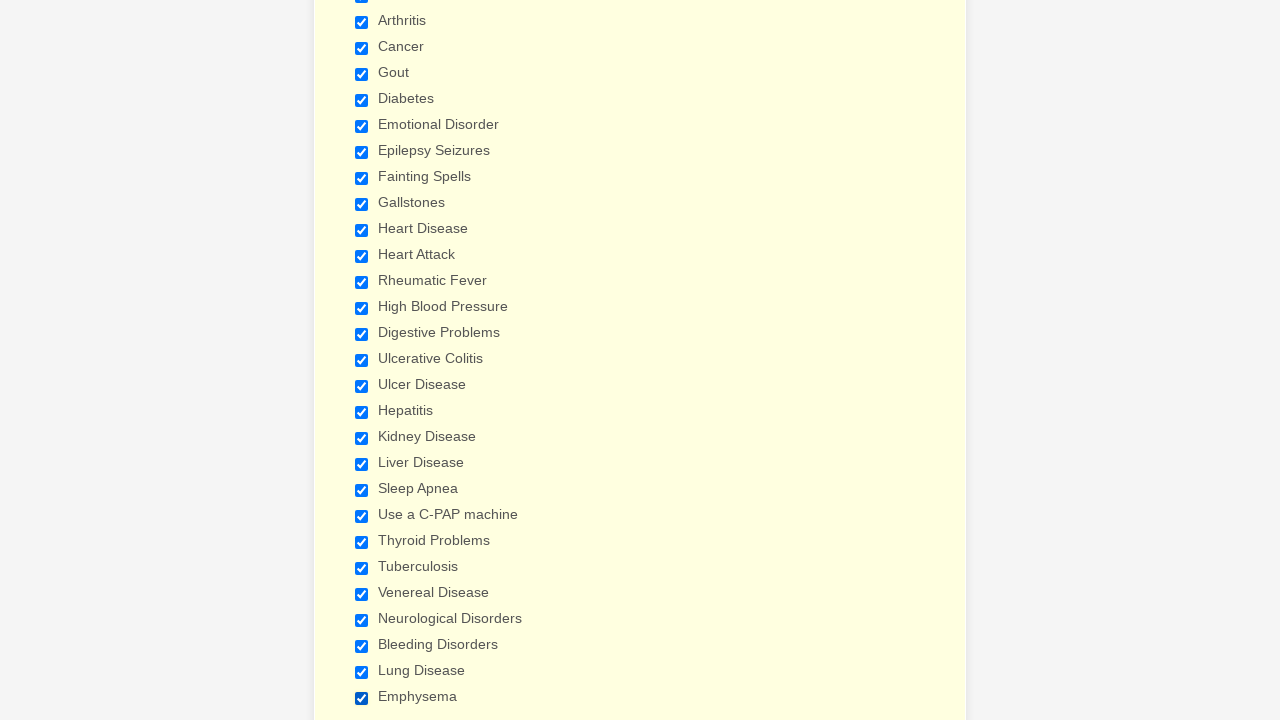

Verified checkbox 16 is checked
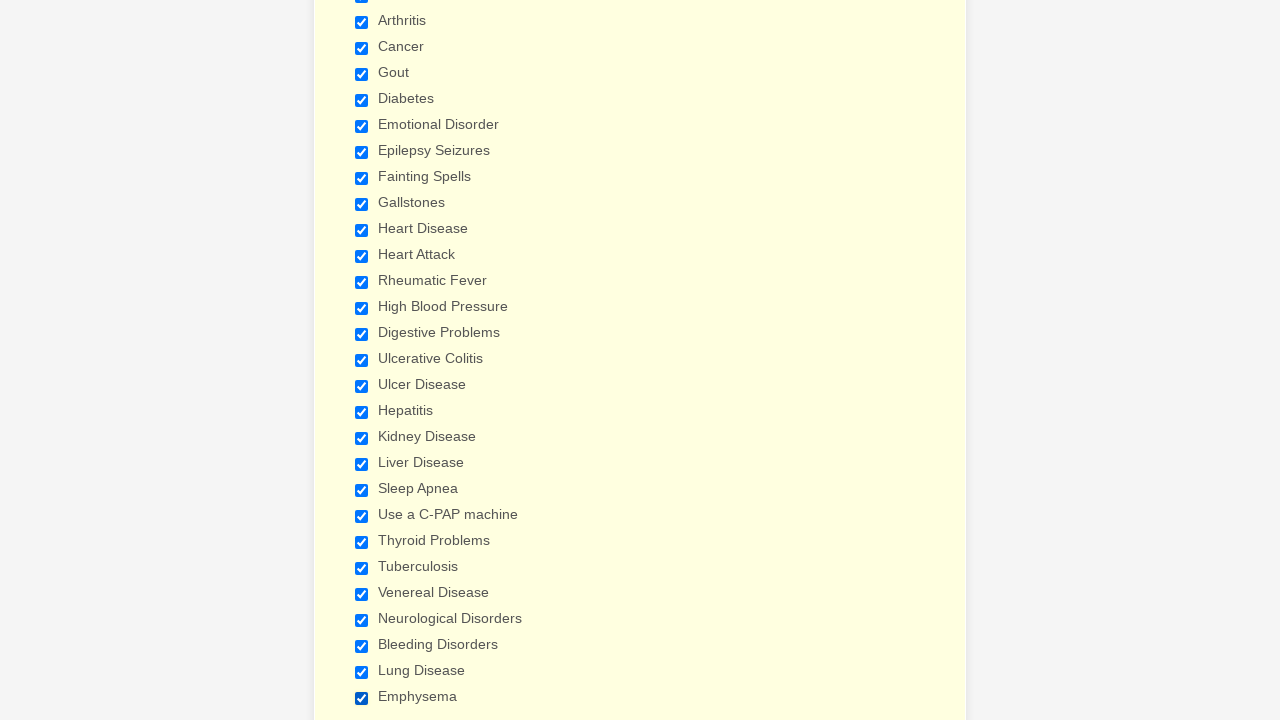

Verified checkbox 17 is checked
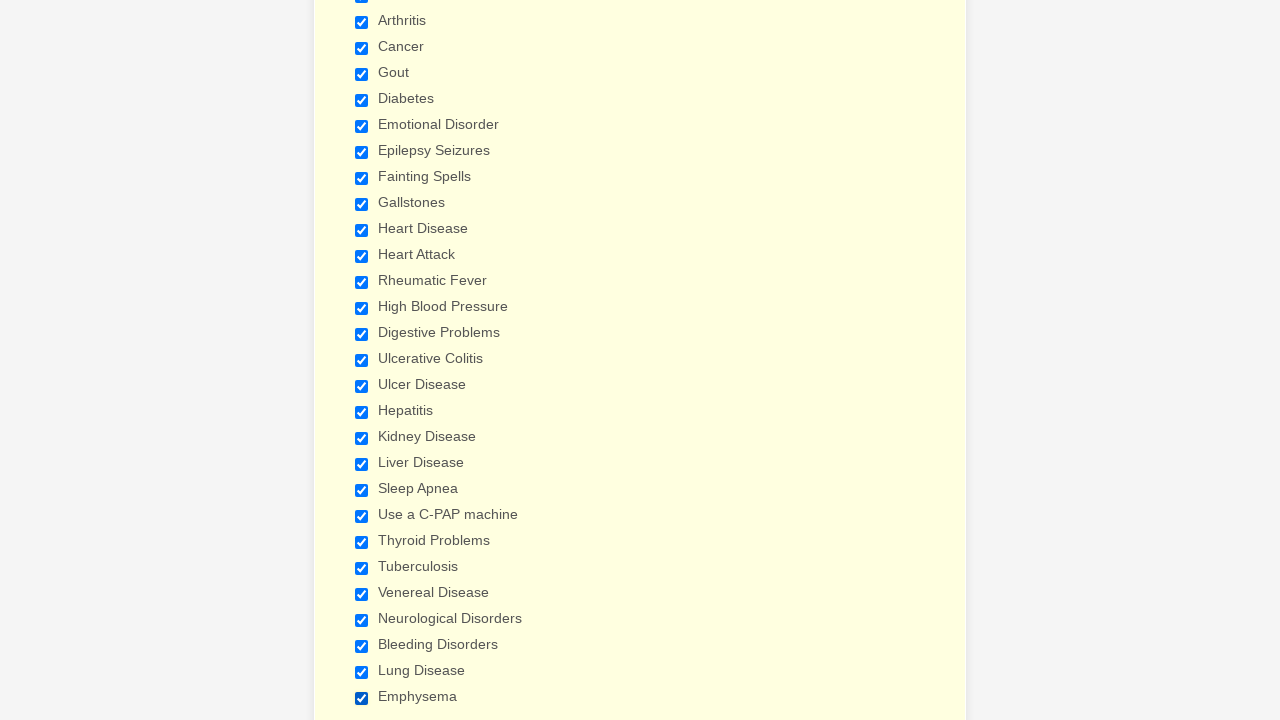

Verified checkbox 18 is checked
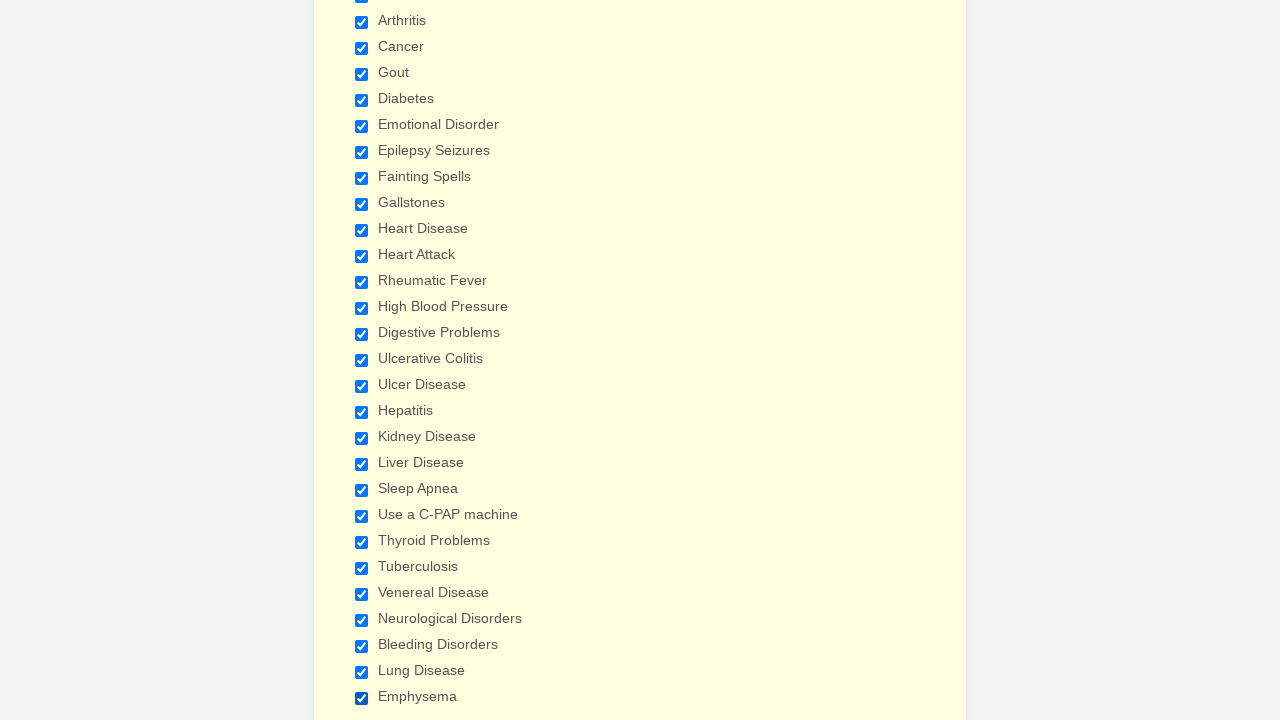

Verified checkbox 19 is checked
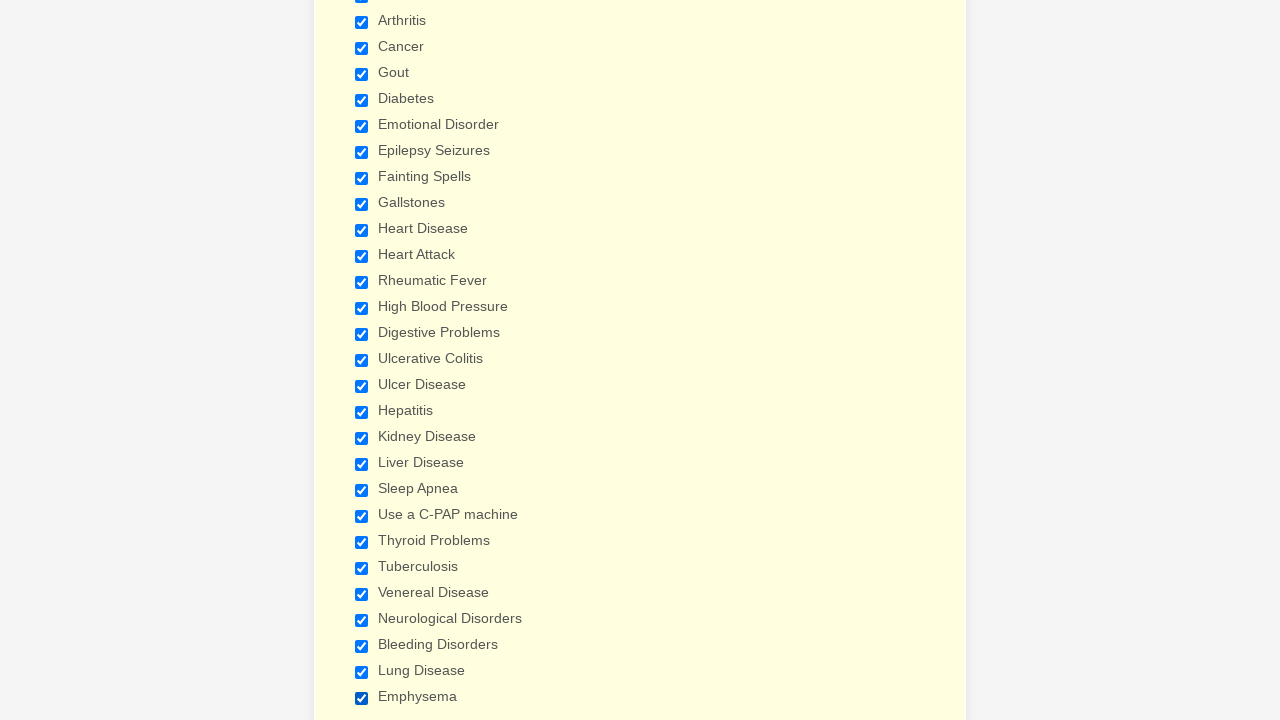

Verified checkbox 20 is checked
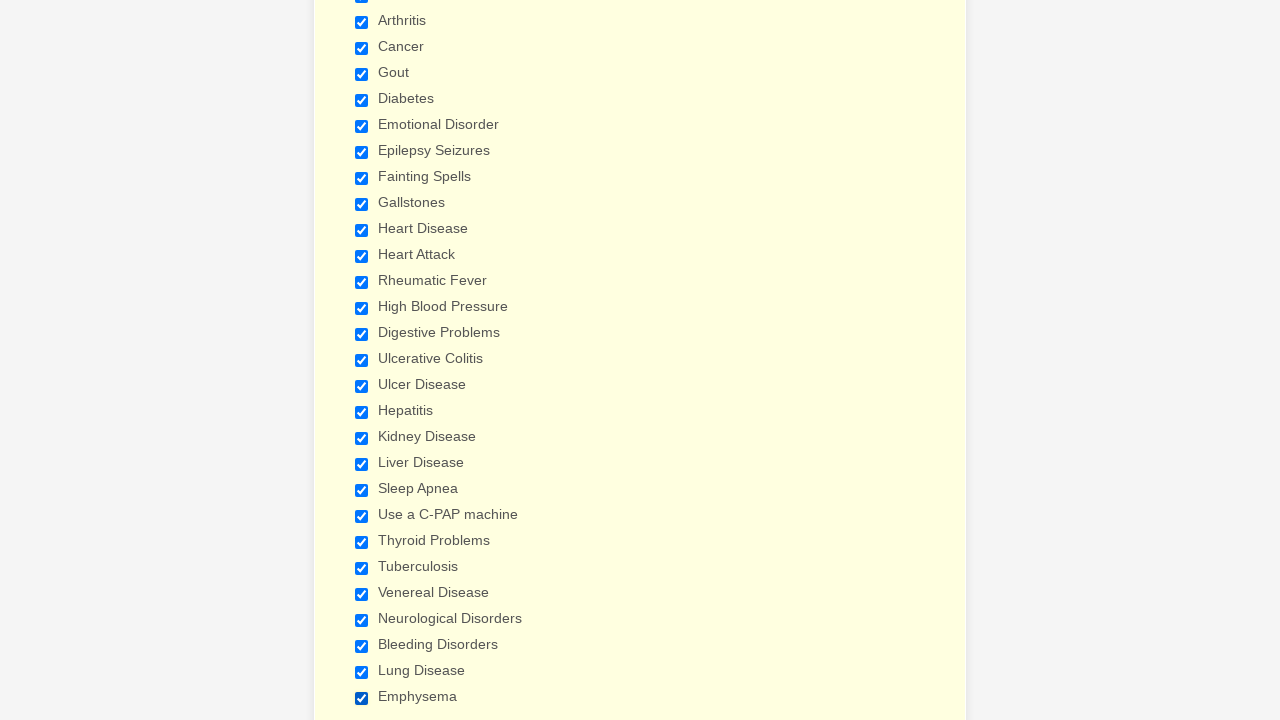

Verified checkbox 21 is checked
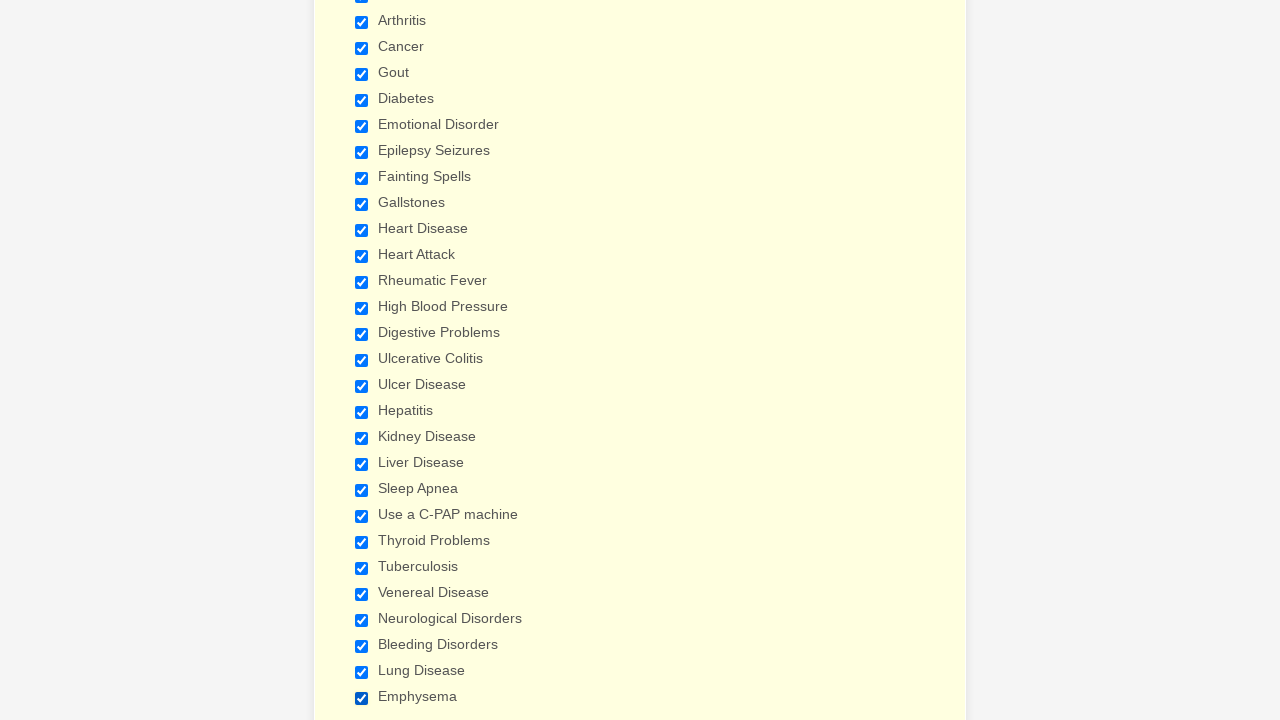

Verified checkbox 22 is checked
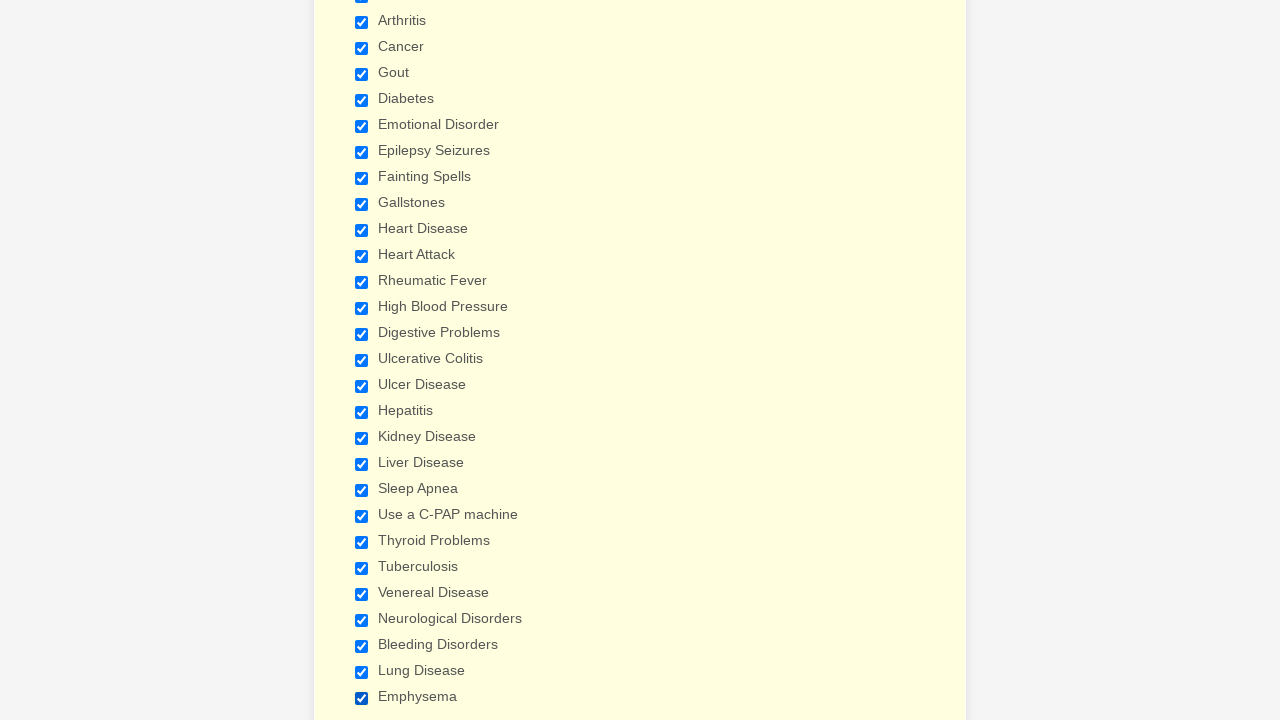

Verified checkbox 23 is checked
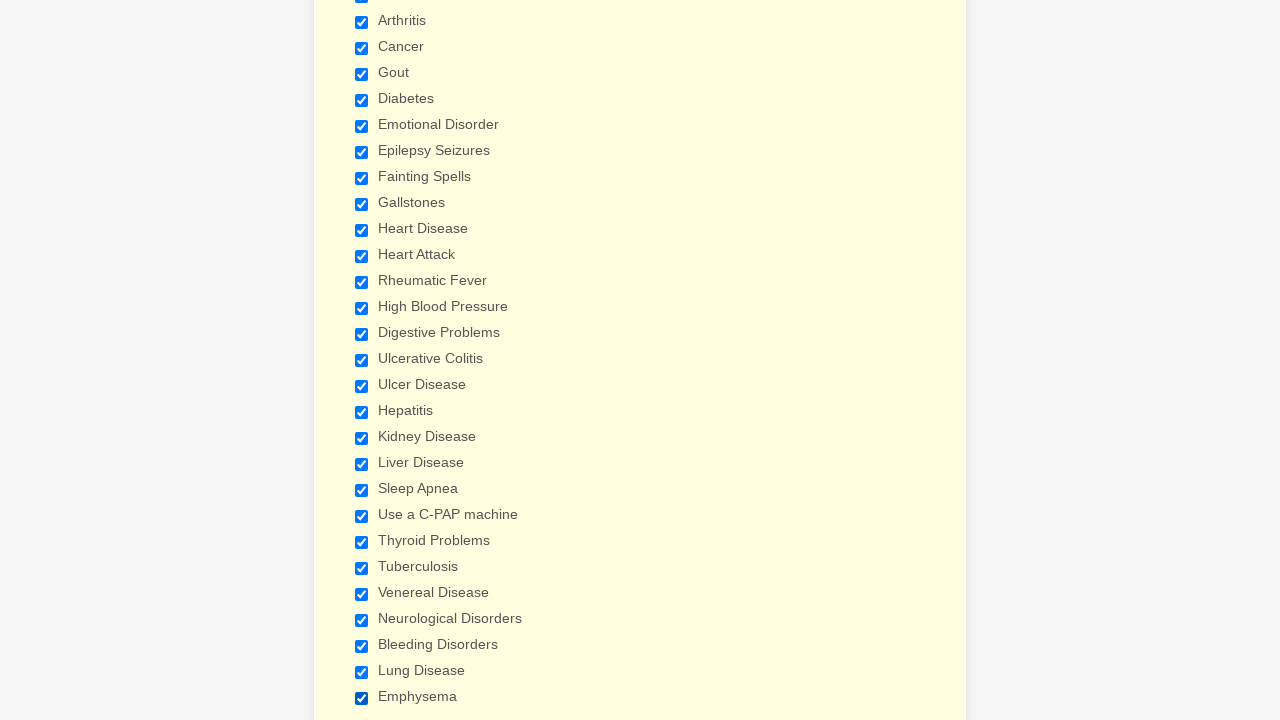

Verified checkbox 24 is checked
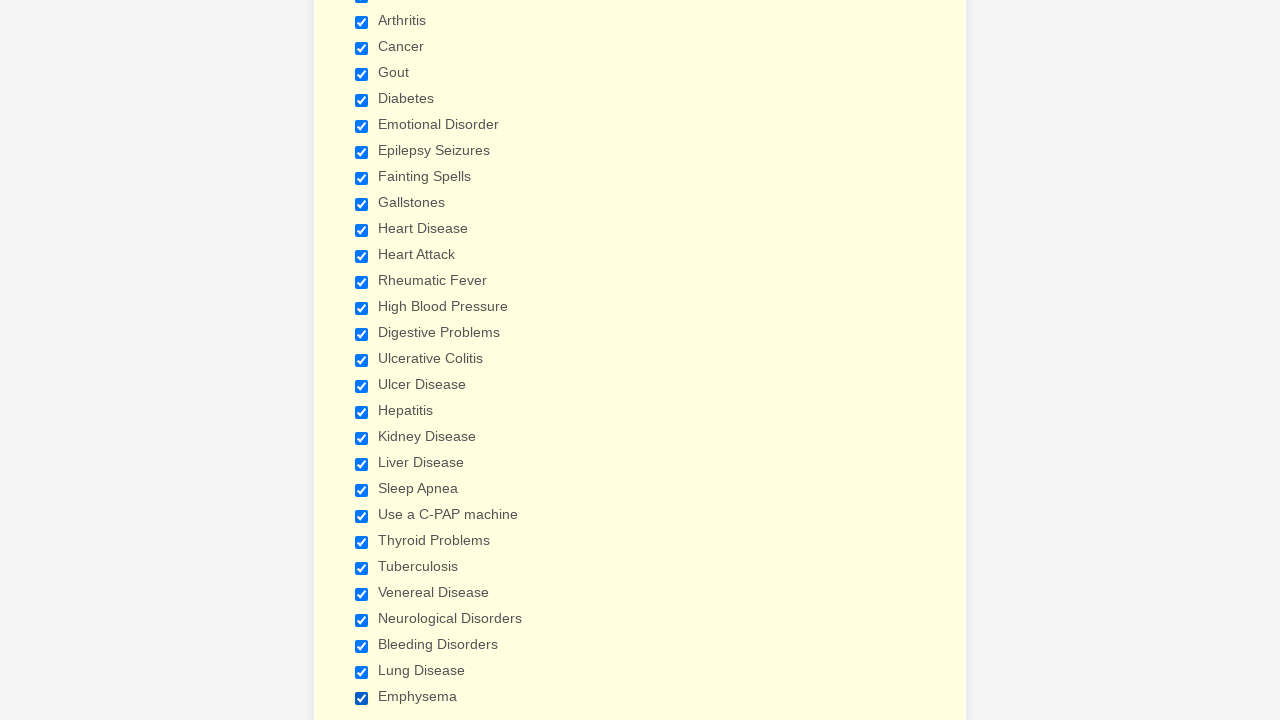

Verified checkbox 25 is checked
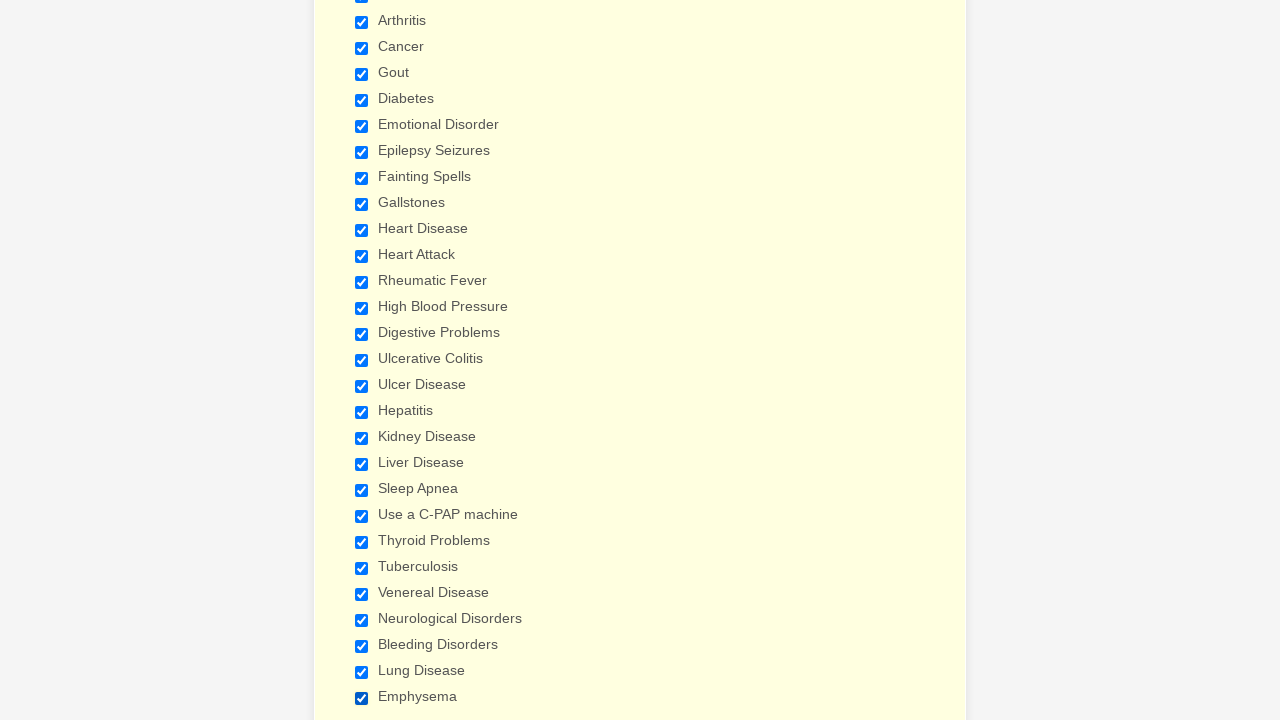

Verified checkbox 26 is checked
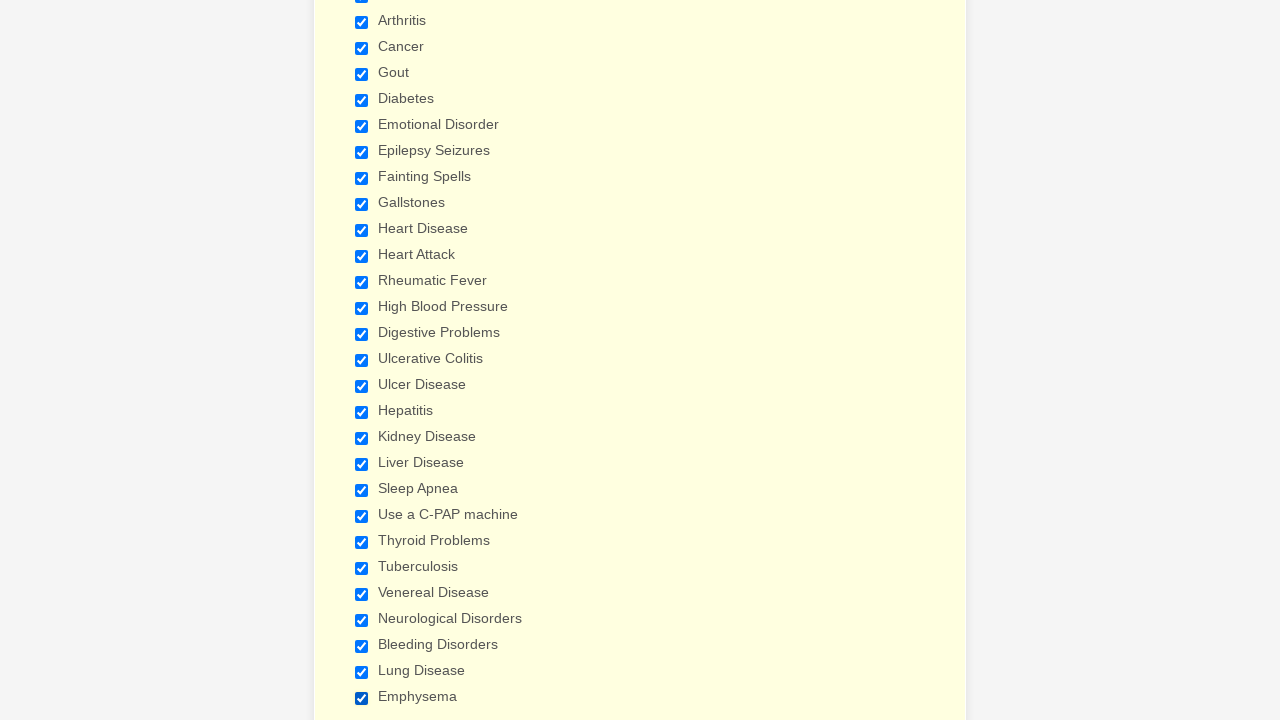

Verified checkbox 27 is checked
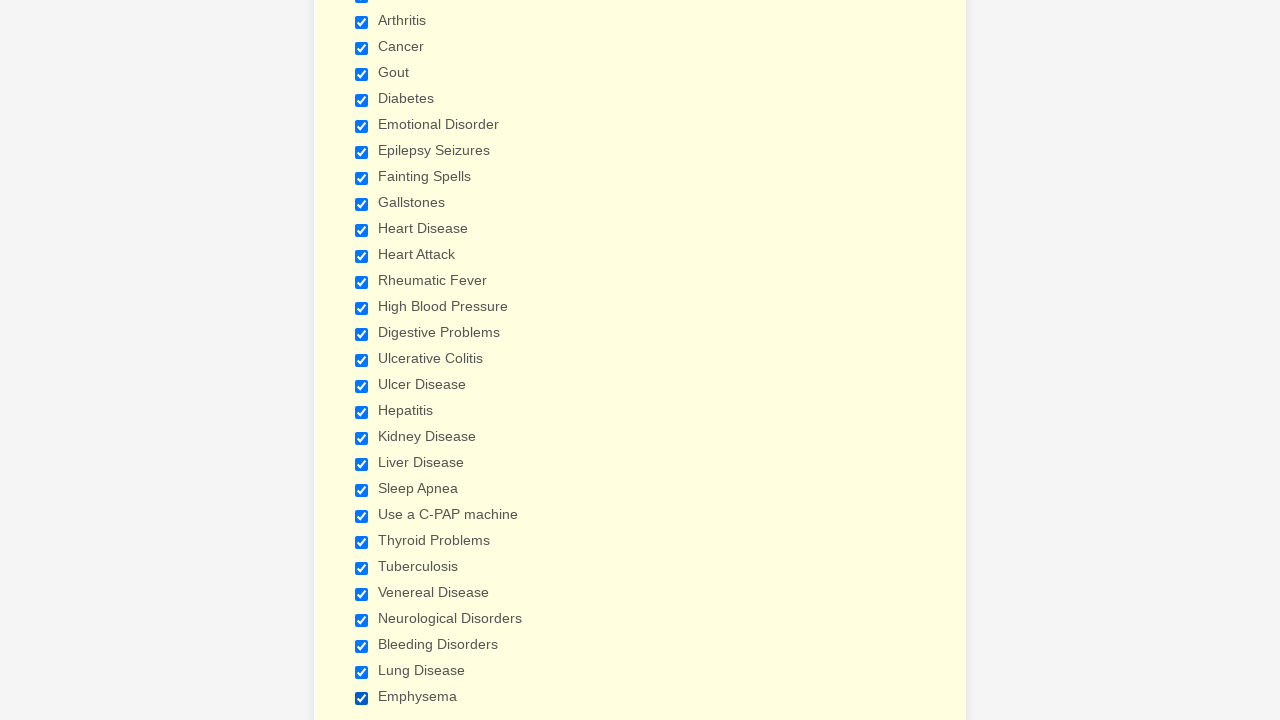

Verified checkbox 28 is checked
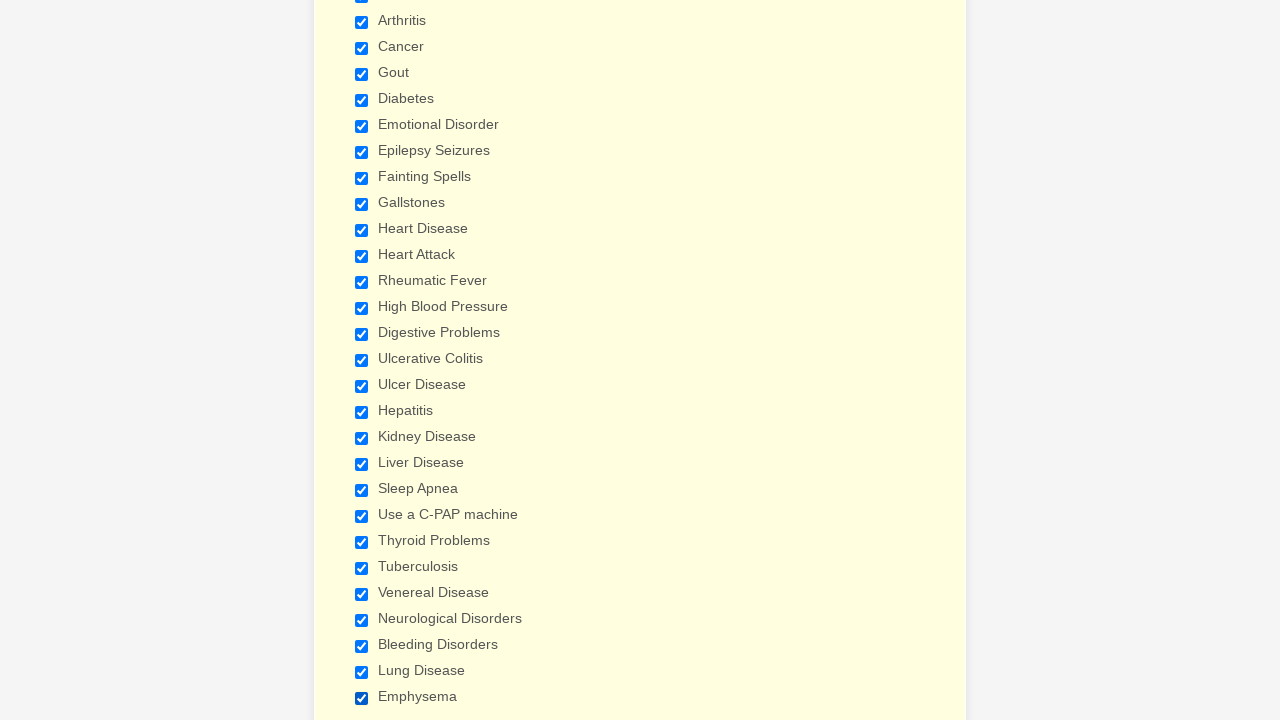

Verified checkbox 29 is checked
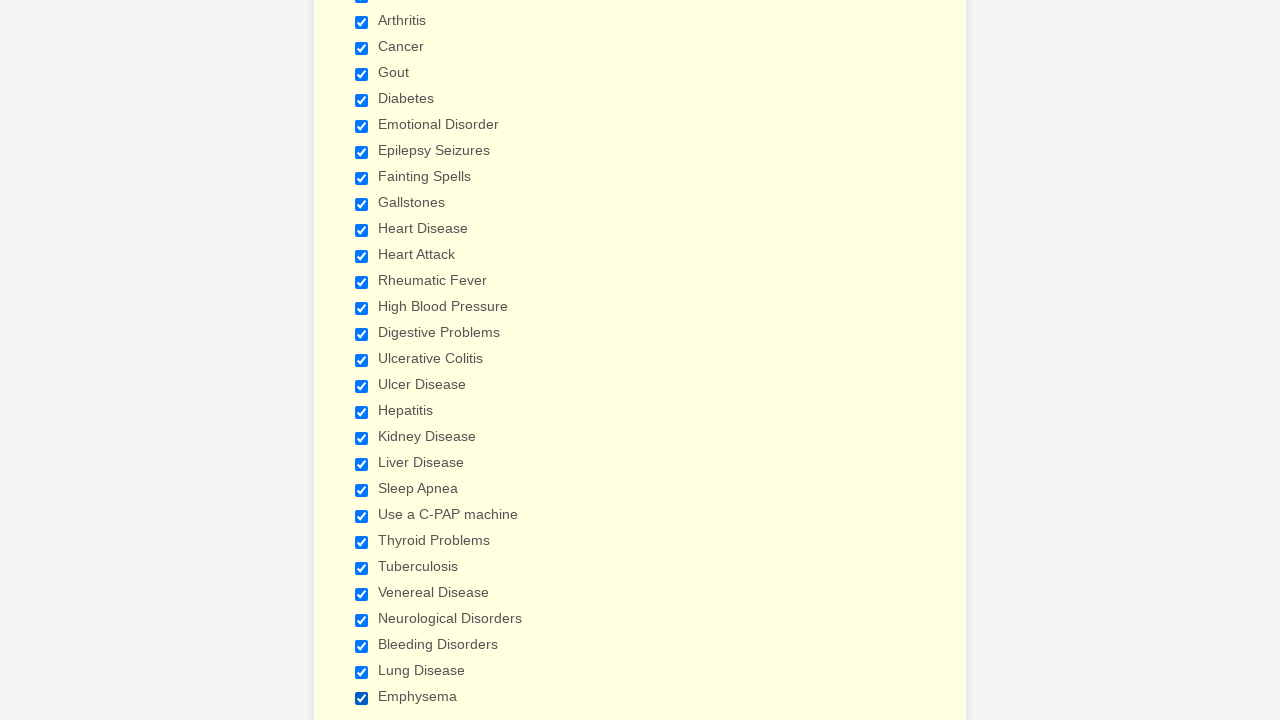

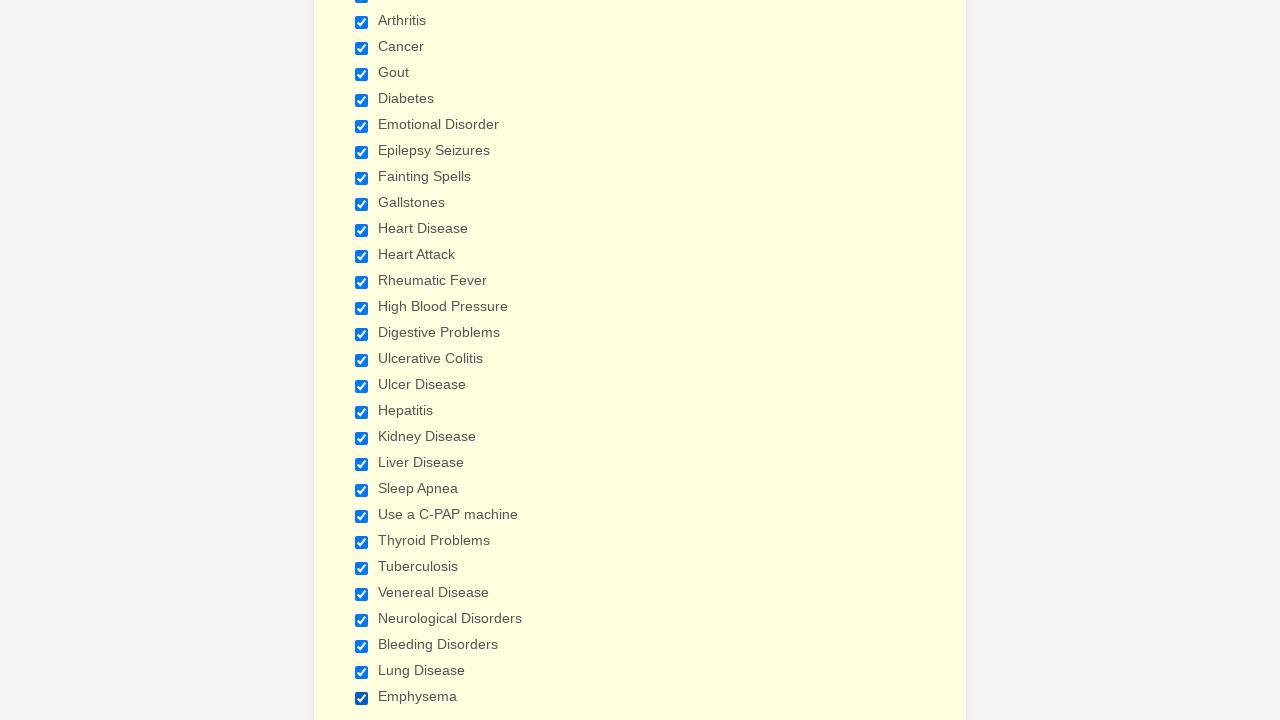